Tests checkbox functionality on GWT Showcase demo by randomly selecting checkboxes, printing the day name, immediately unchecking them, and repeating until Friday has been checked and unchecked three times.

Starting URL: http://samples.gwtproject.org/samples/Showcase/Showcase.html#!CwCheckBox

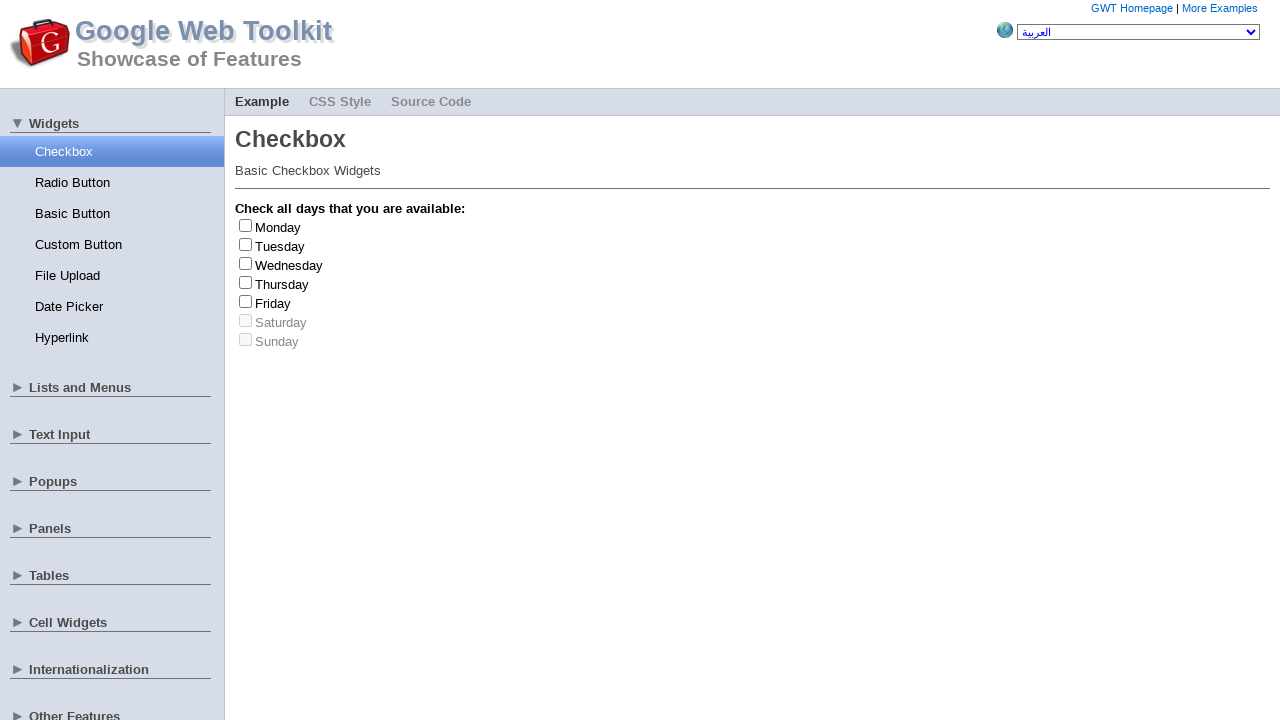

Waited 2 seconds for page to load
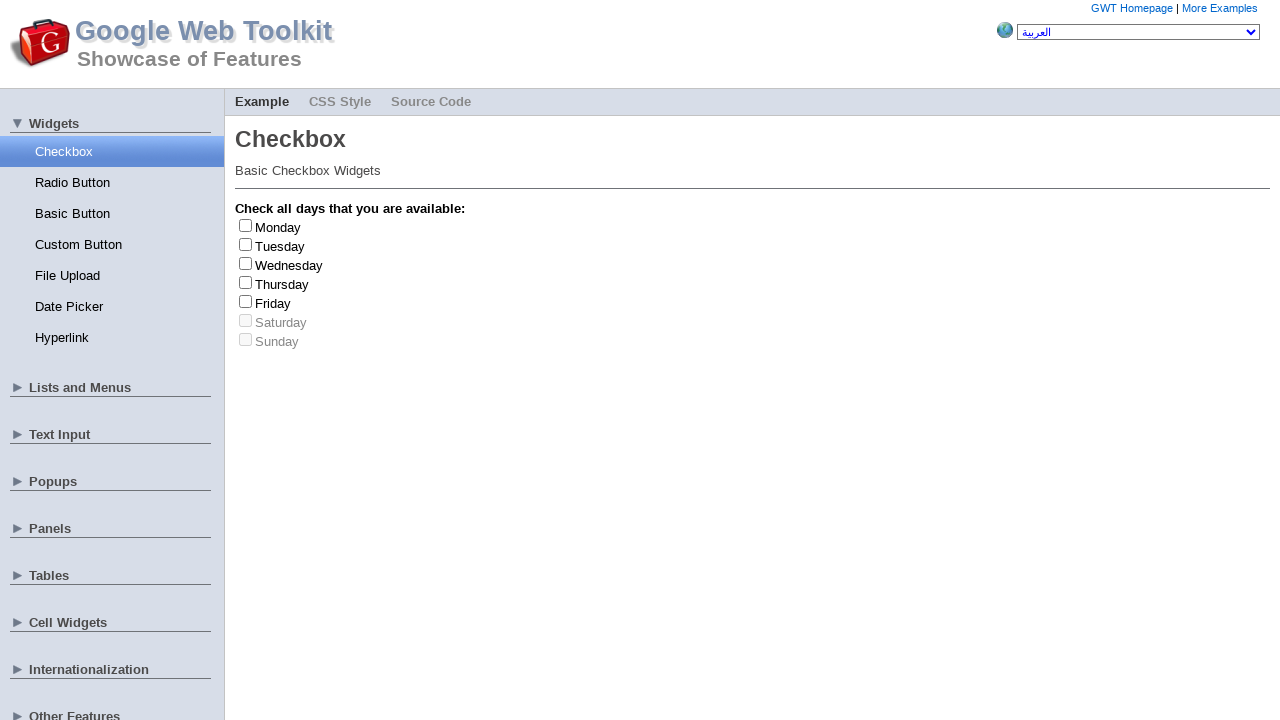

Located all checkboxes on the page
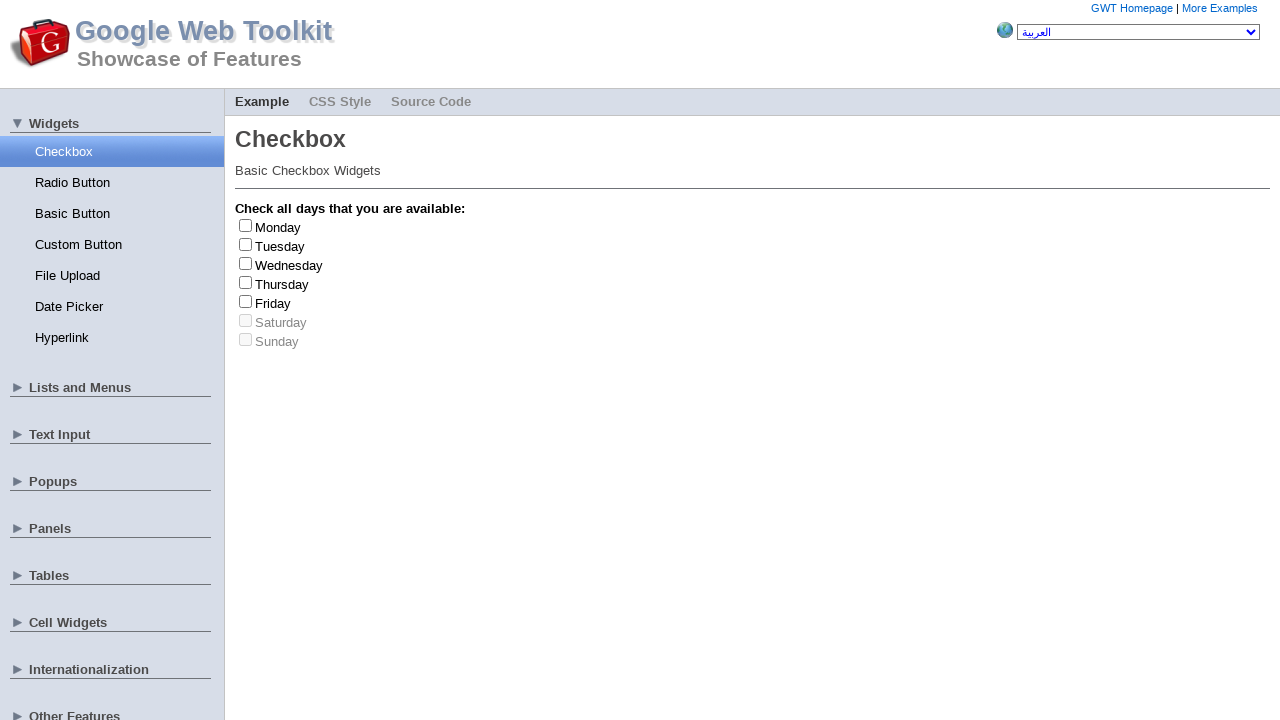

Located all checkbox labels on the page
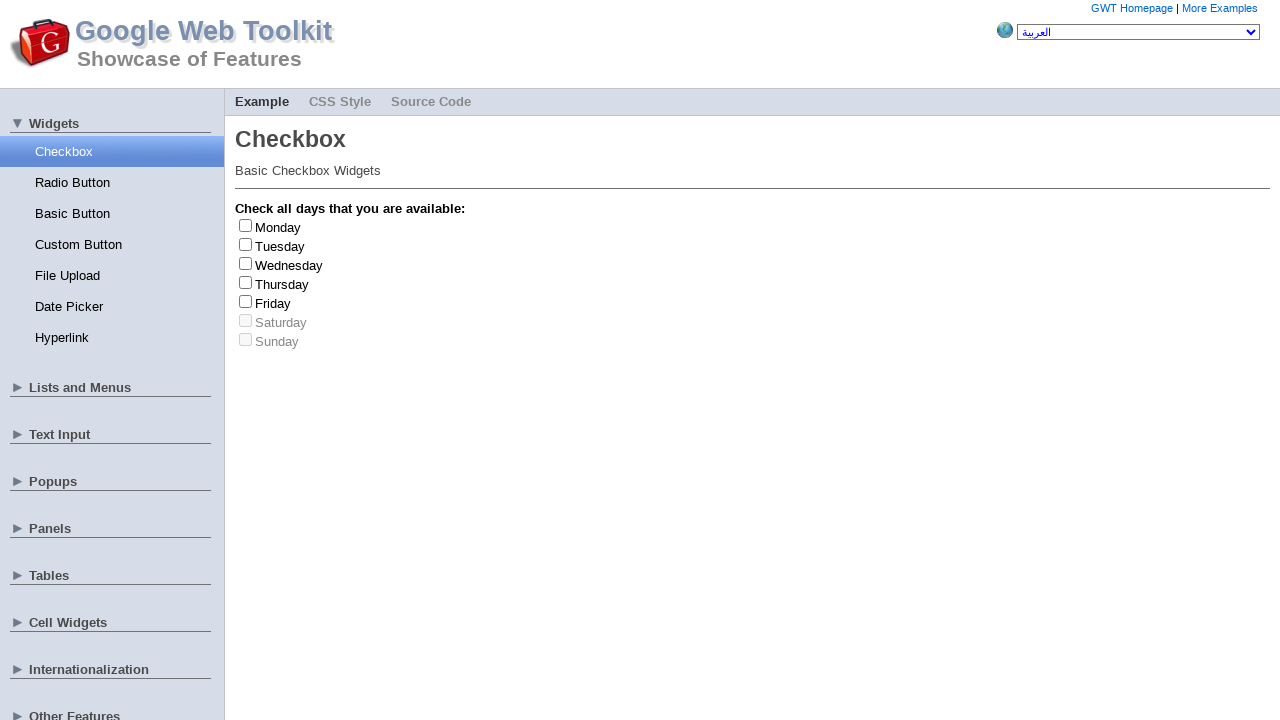

Clicked checkbox at index 3 to check it at (246, 282) on input[type='checkbox'] >> nth=3
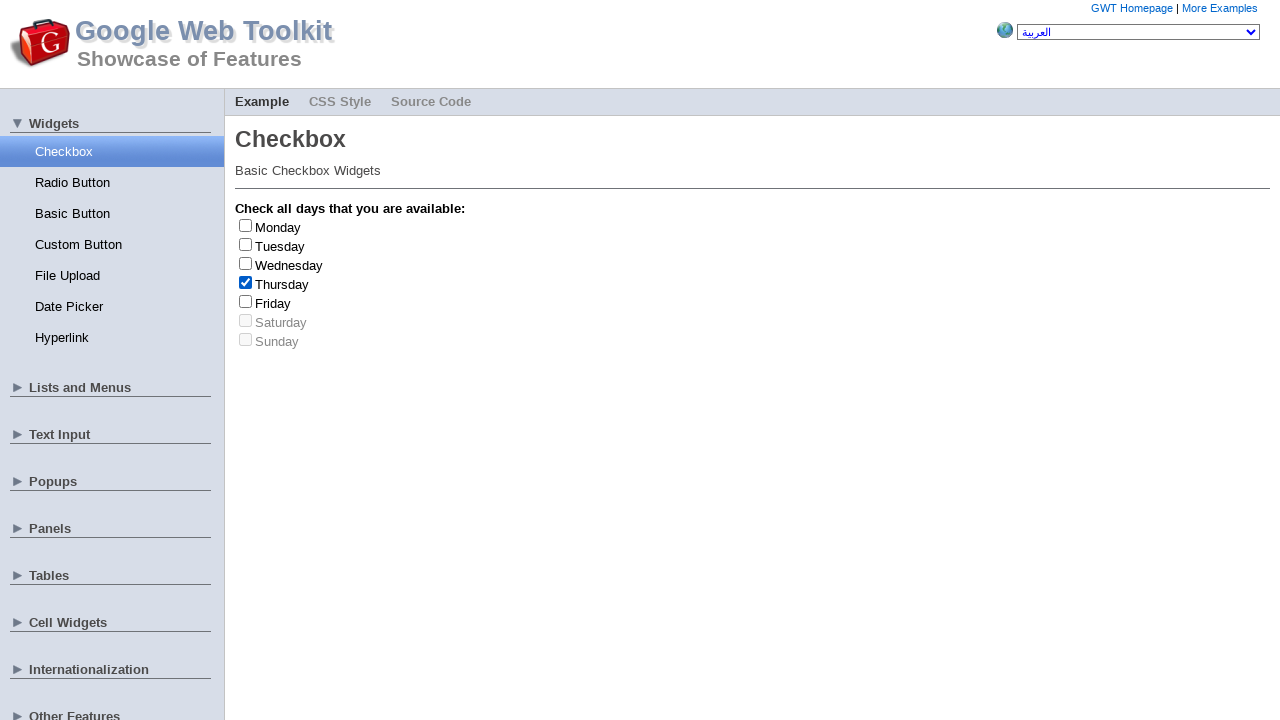

Retrieved label text: Thursday
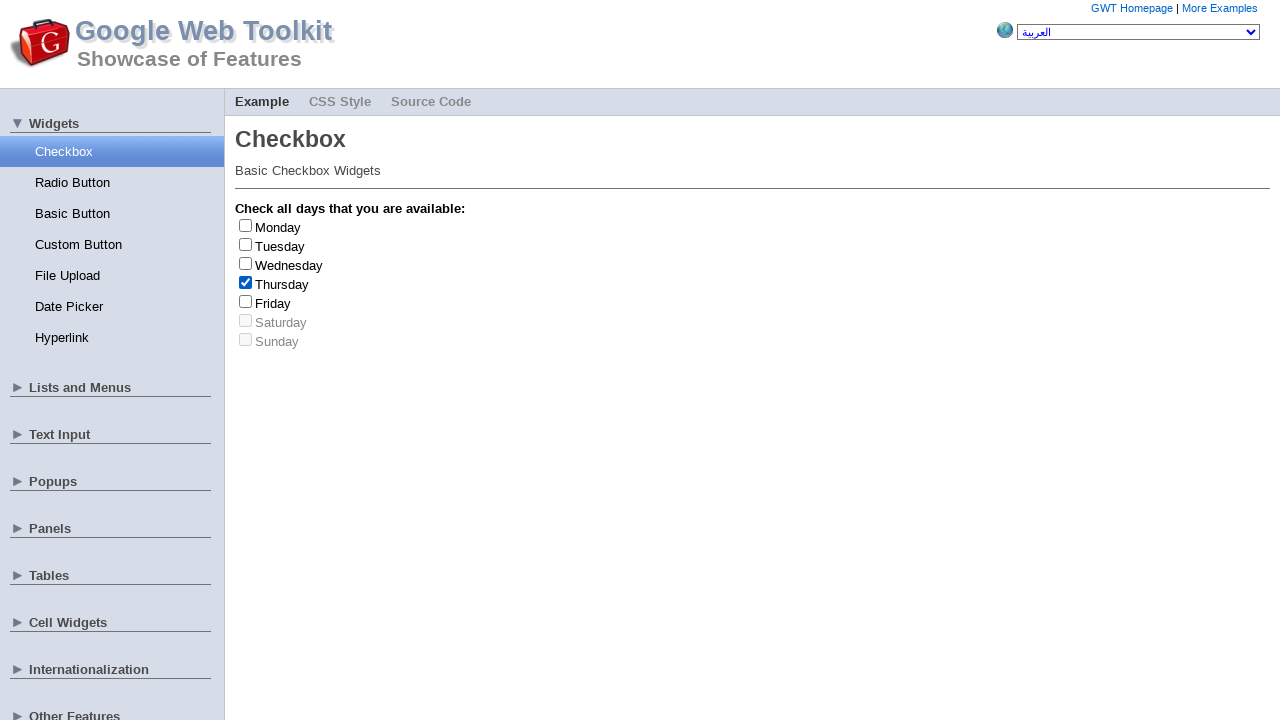

Clicked checkbox at index 3 to uncheck it at (246, 282) on input[type='checkbox'] >> nth=3
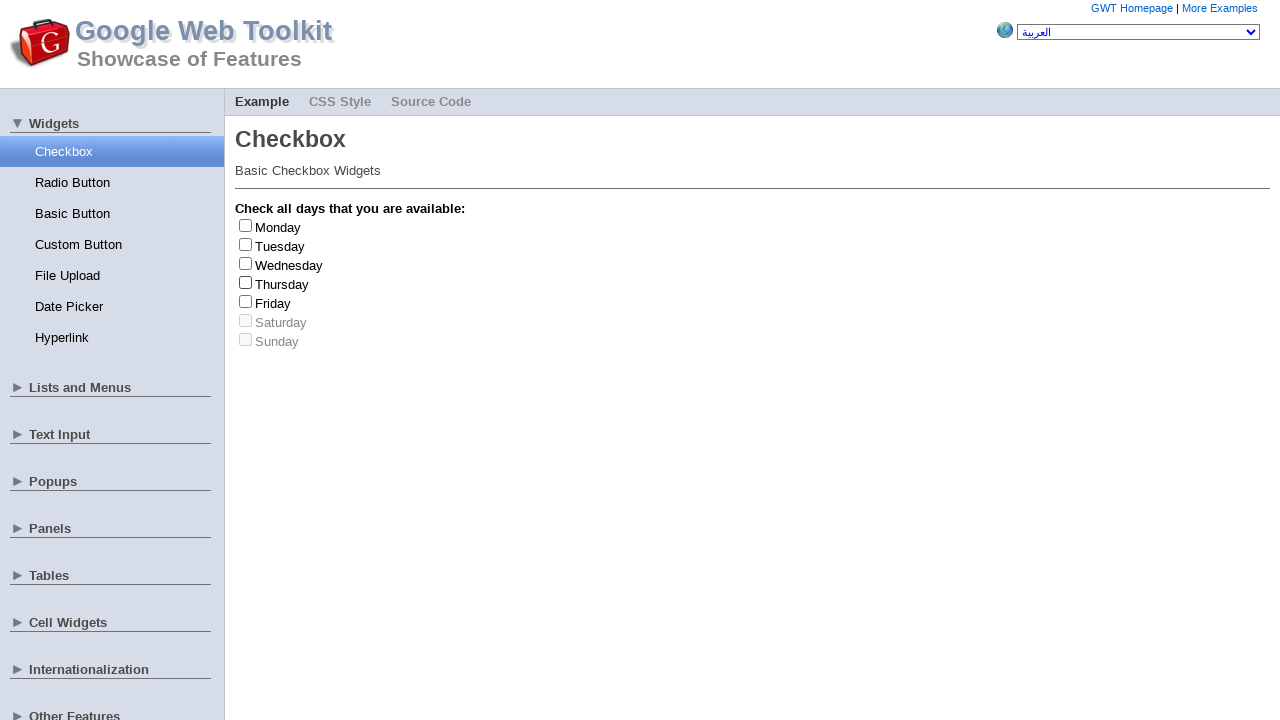

Clicked checkbox at index 1 to check it at (246, 244) on input[type='checkbox'] >> nth=1
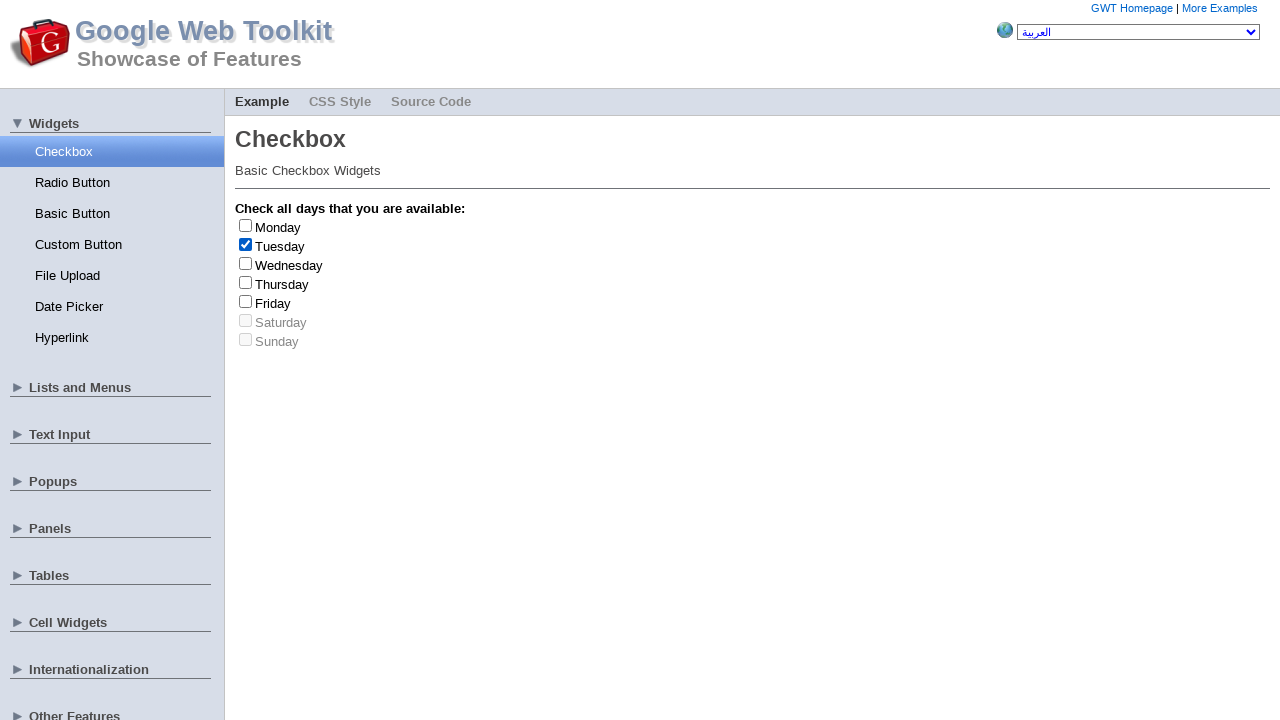

Retrieved label text: Tuesday
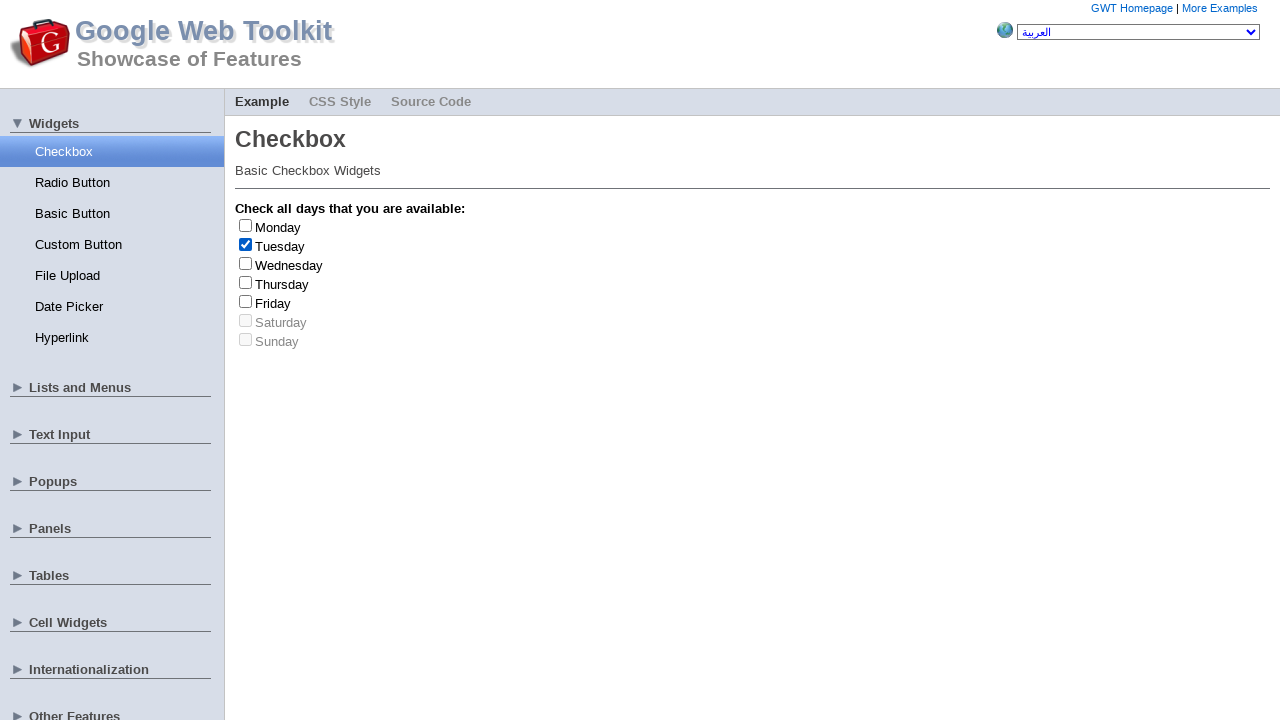

Clicked checkbox at index 1 to uncheck it at (246, 244) on input[type='checkbox'] >> nth=1
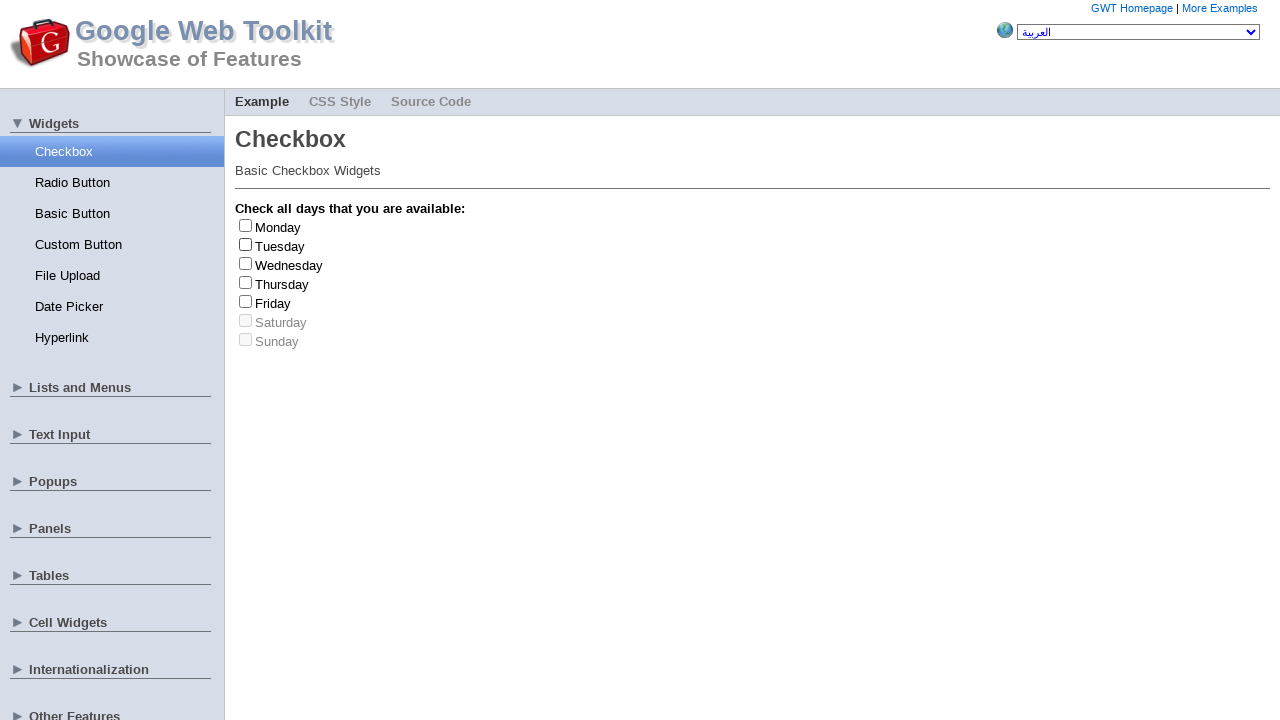

Clicked checkbox at index 0 to check it at (246, 225) on input[type='checkbox'] >> nth=0
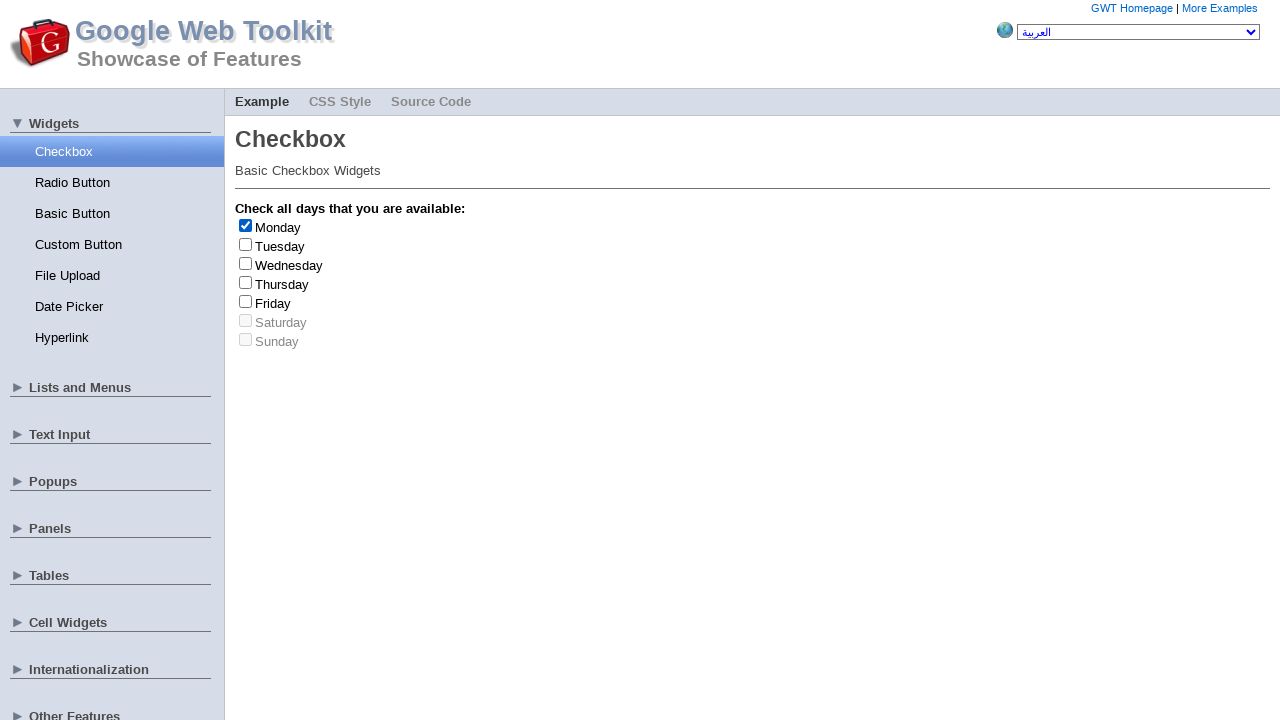

Retrieved label text: Monday
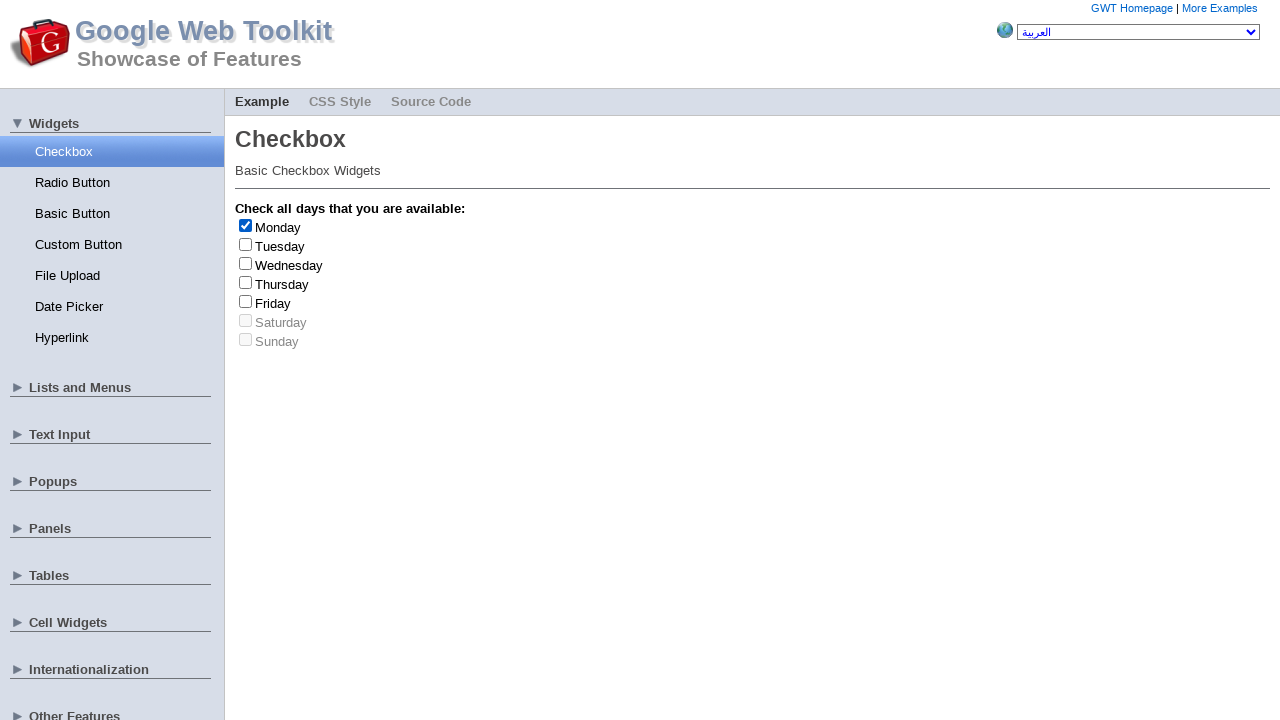

Clicked checkbox at index 0 to uncheck it at (246, 225) on input[type='checkbox'] >> nth=0
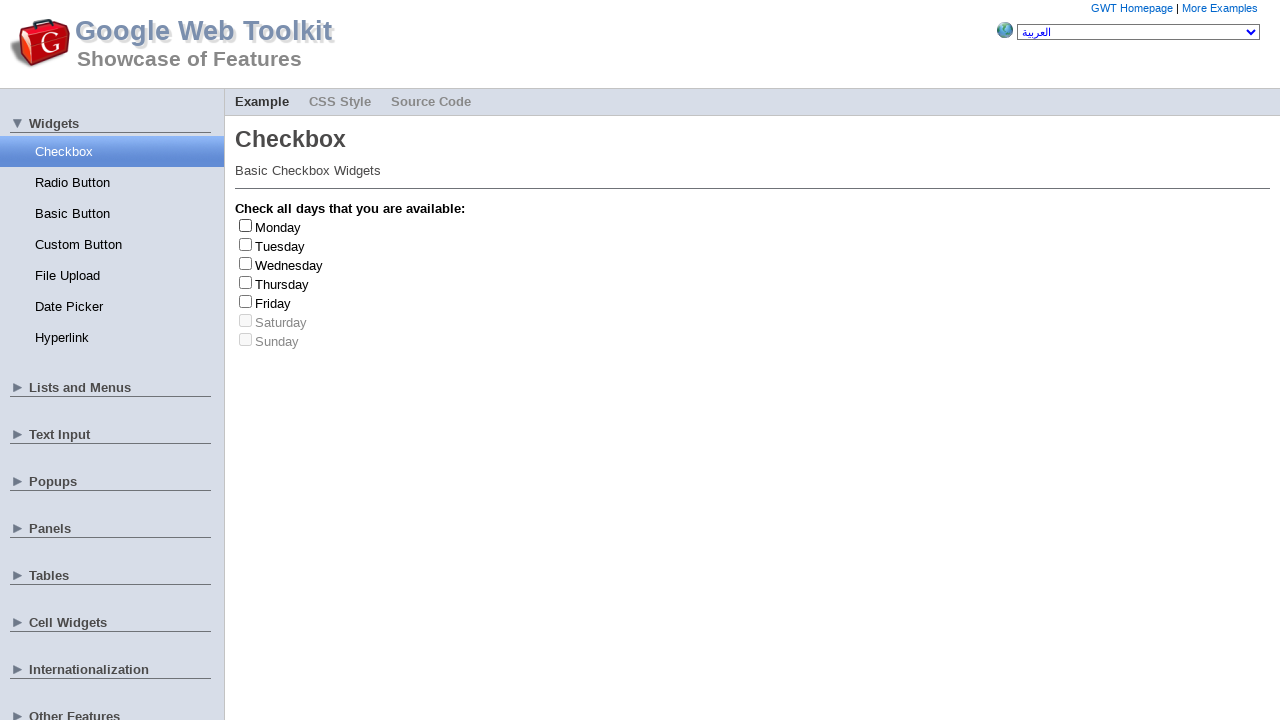

Clicked checkbox at index 0 to check it at (246, 225) on input[type='checkbox'] >> nth=0
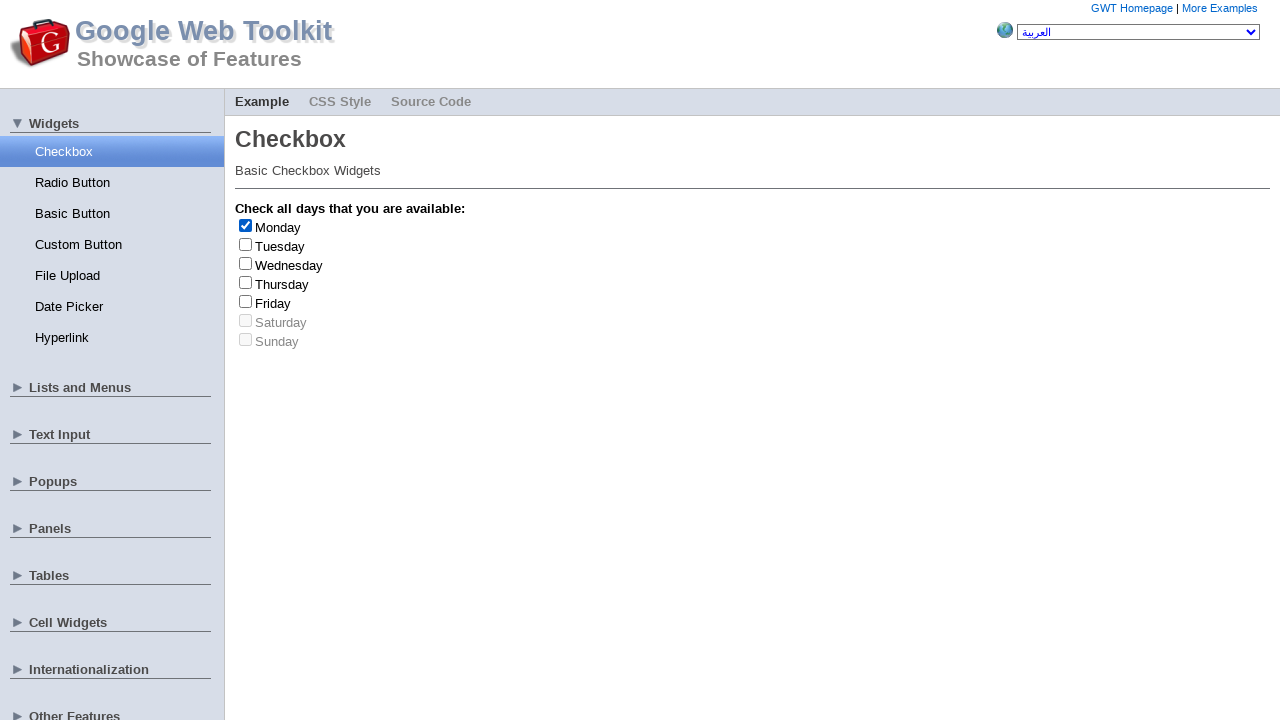

Retrieved label text: Monday
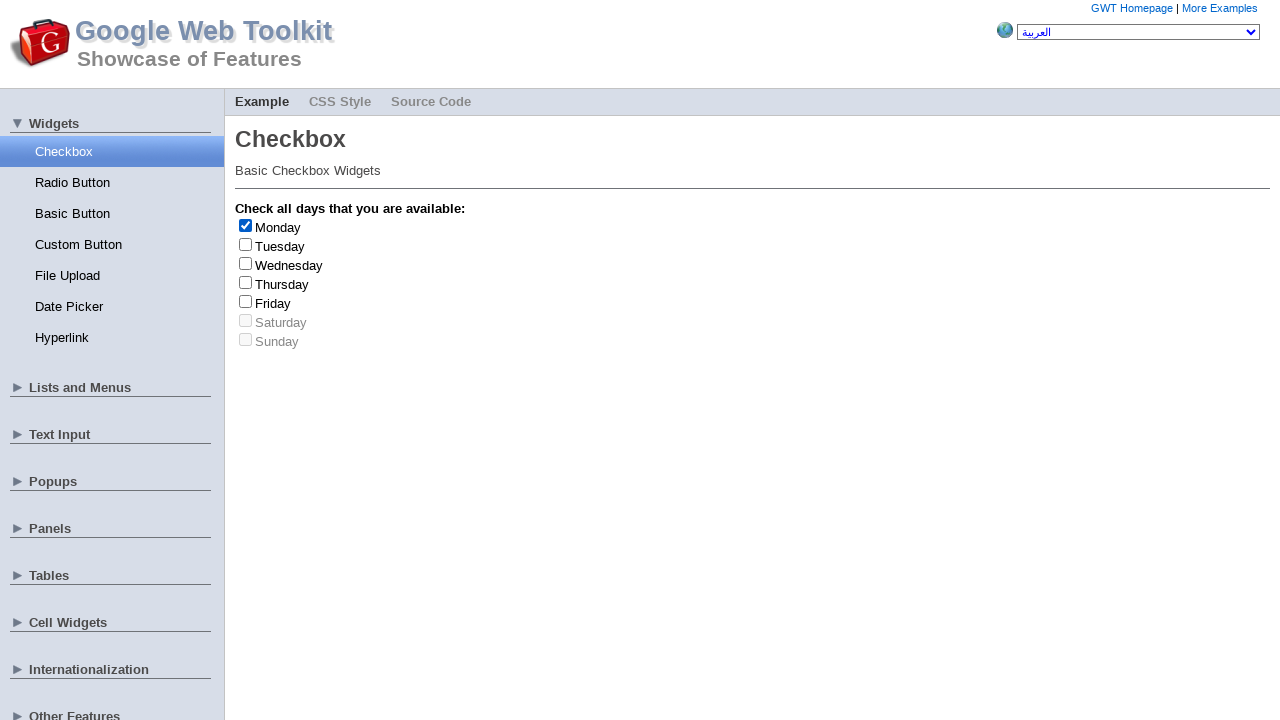

Clicked checkbox at index 0 to uncheck it at (246, 225) on input[type='checkbox'] >> nth=0
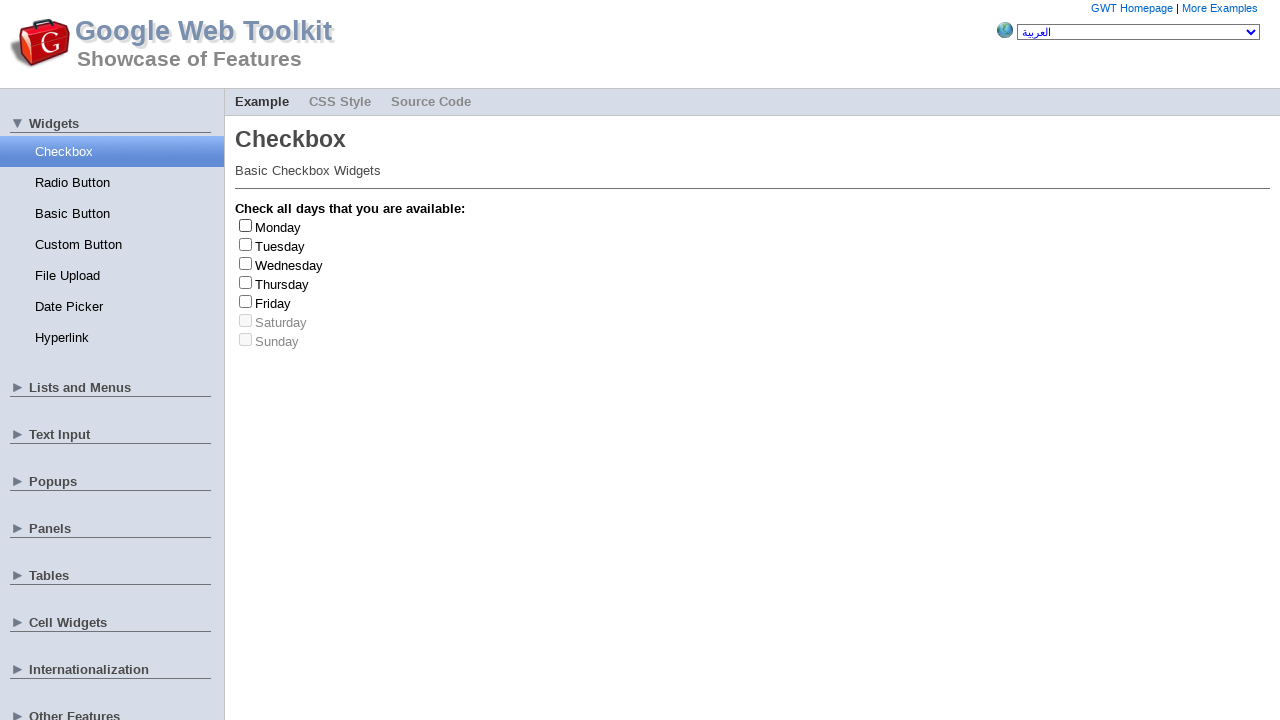

Clicked checkbox at index 2 to check it at (246, 263) on input[type='checkbox'] >> nth=2
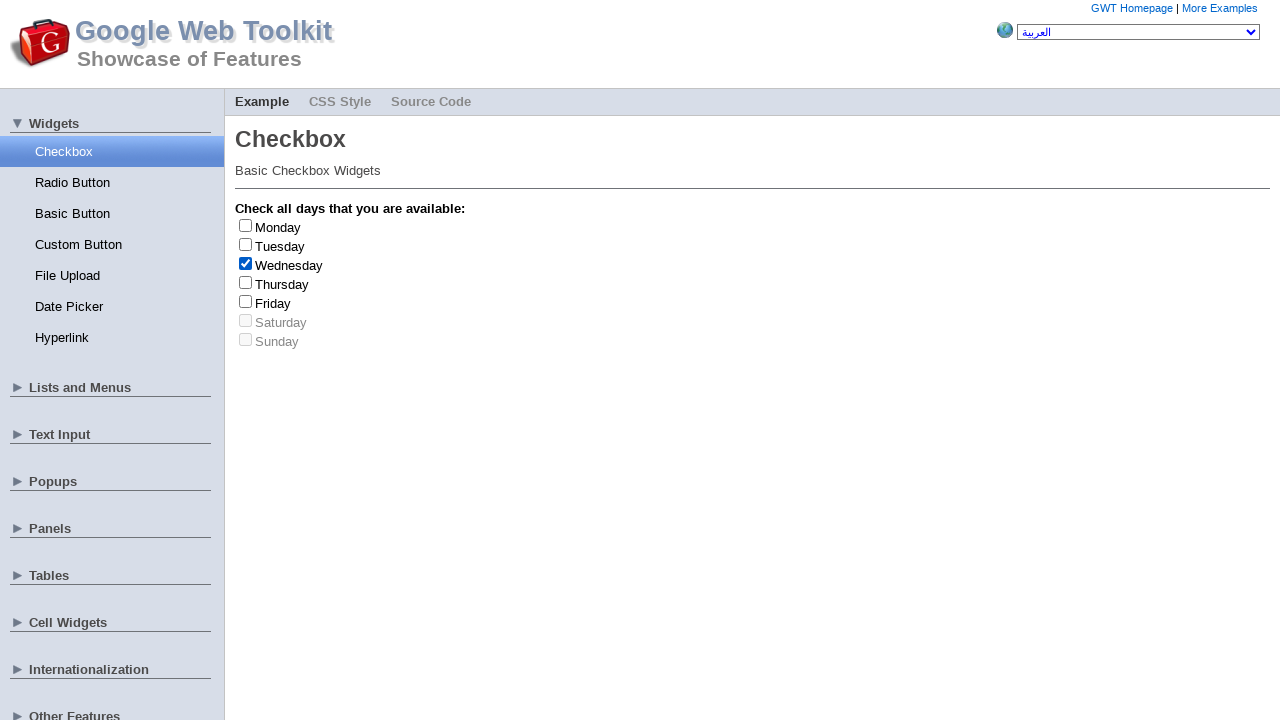

Retrieved label text: Wednesday
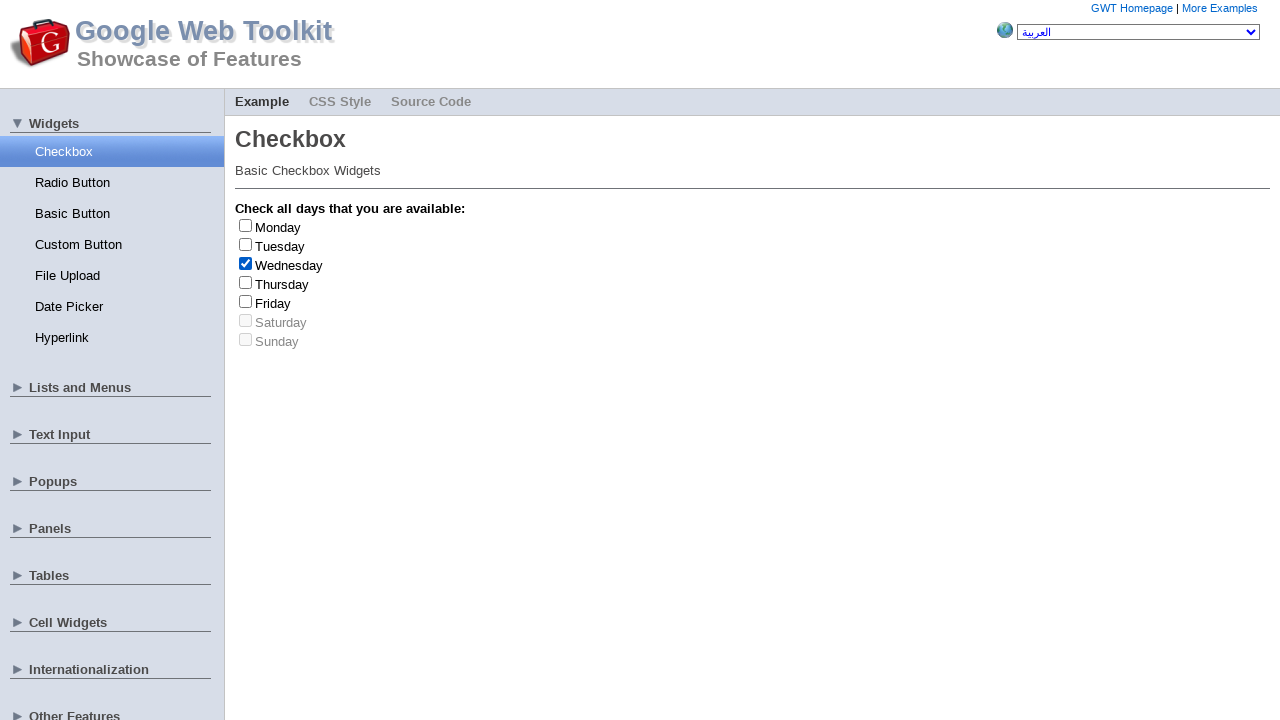

Clicked checkbox at index 2 to uncheck it at (246, 263) on input[type='checkbox'] >> nth=2
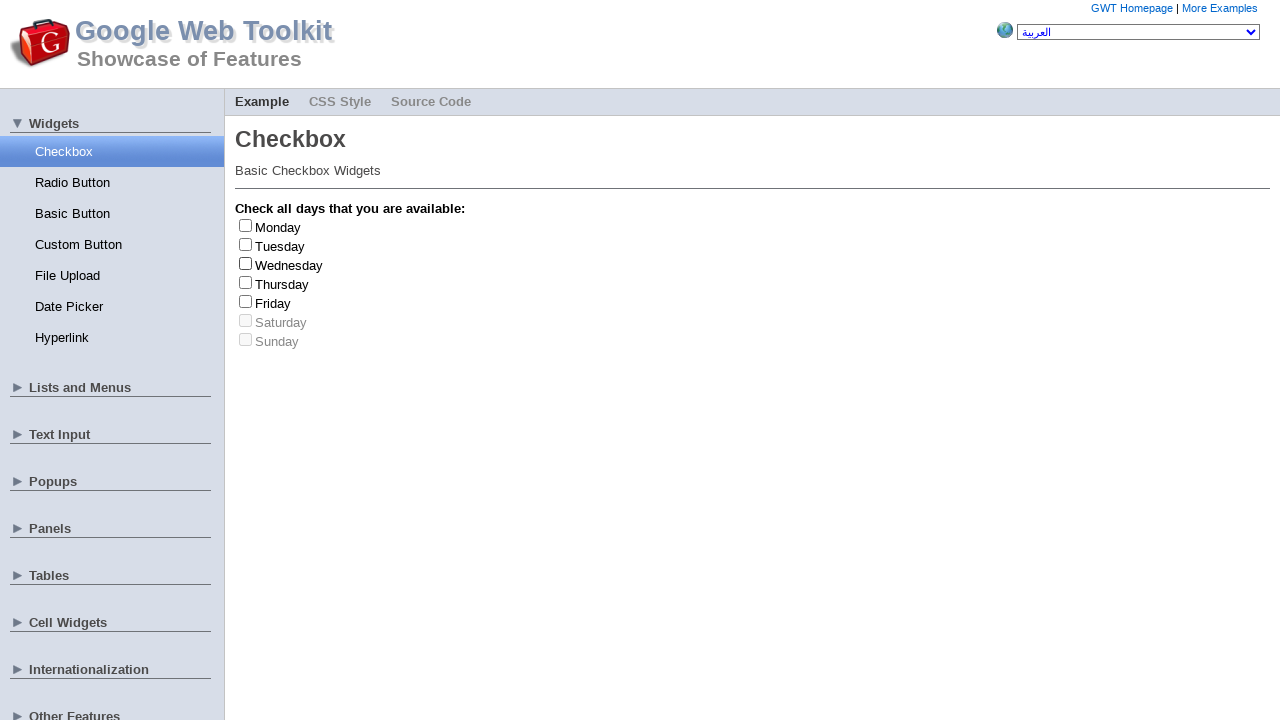

Clicked checkbox at index 4 to check it at (246, 301) on input[type='checkbox'] >> nth=4
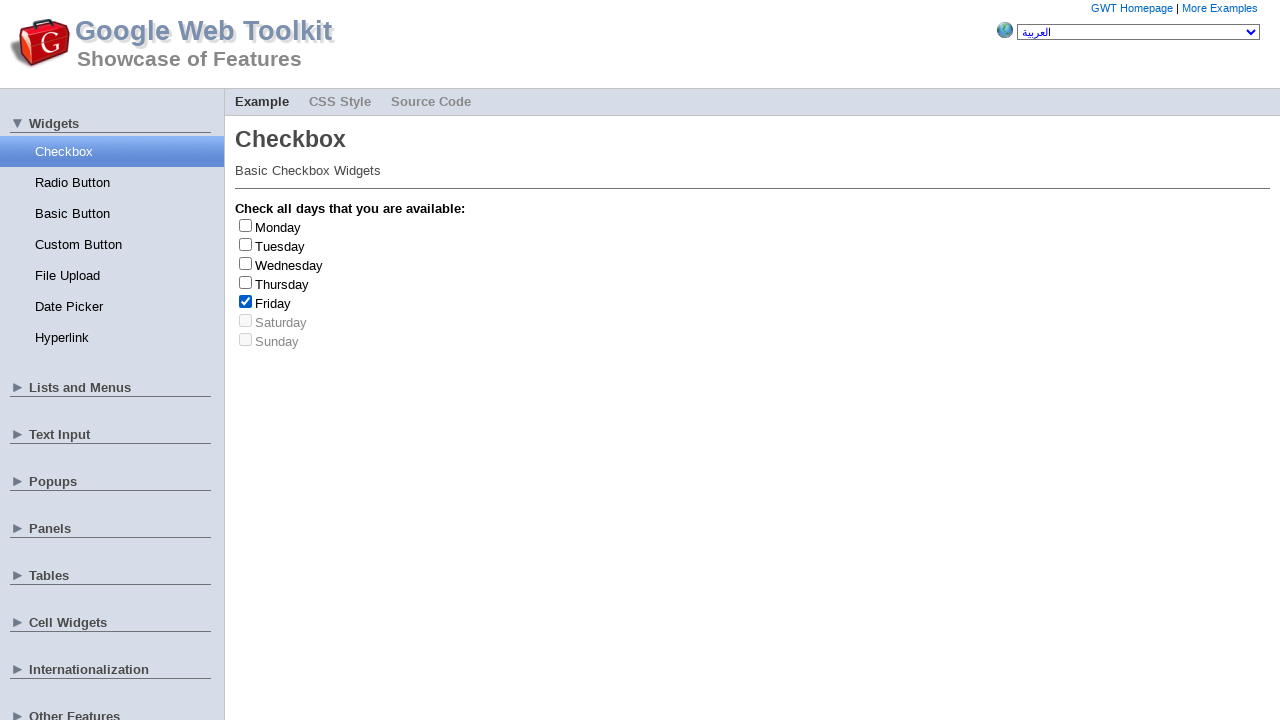

Retrieved label text: Friday
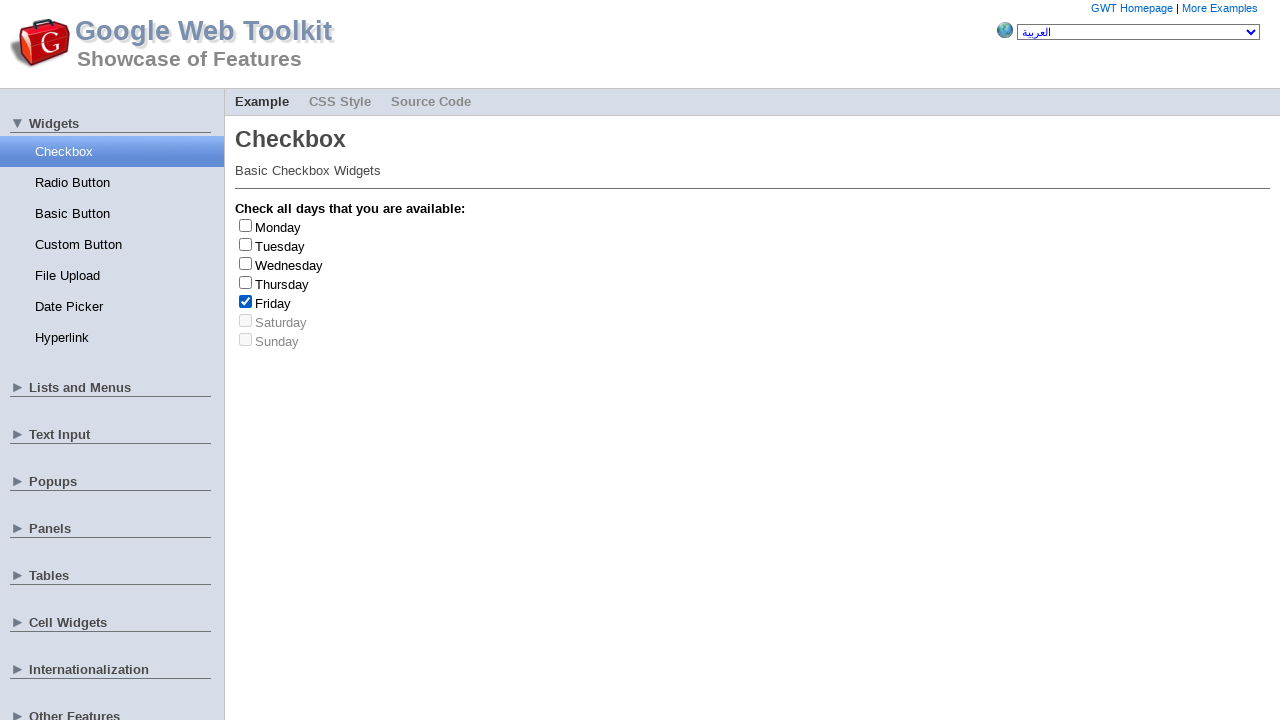

Clicked checkbox at index 4 to uncheck it at (246, 301) on input[type='checkbox'] >> nth=4
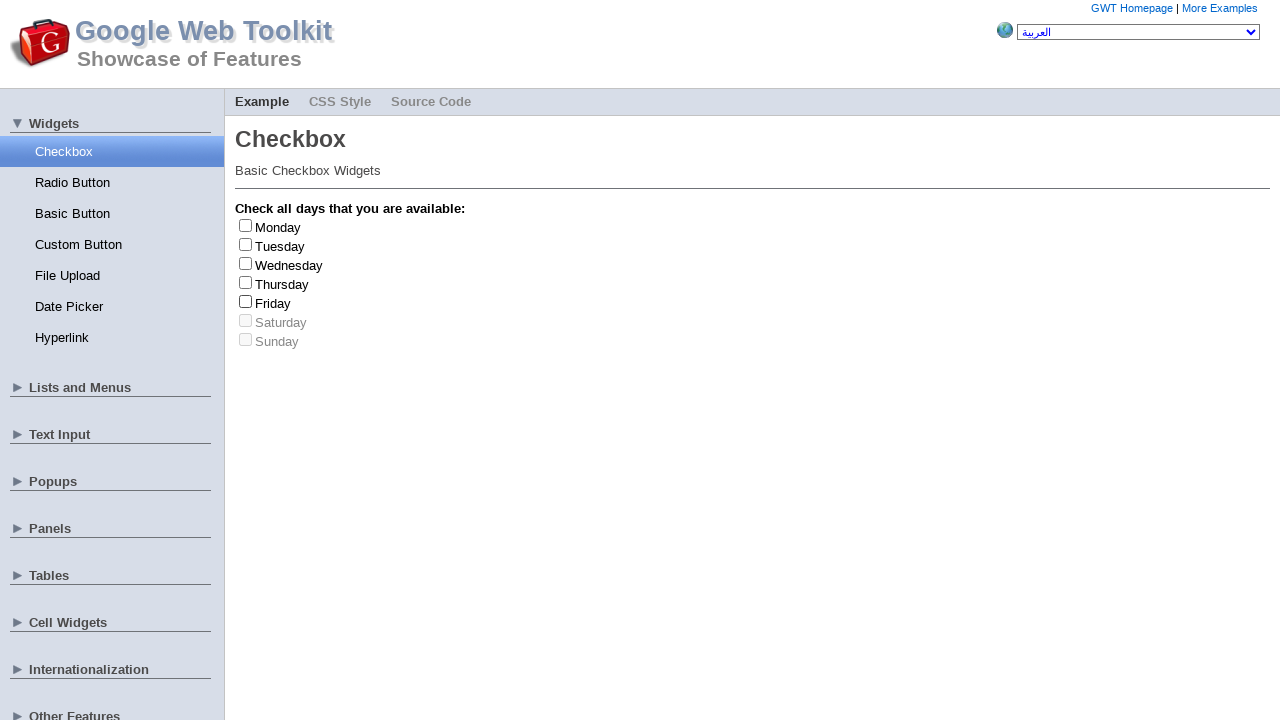

Friday was checked and unchecked (count: 1/3)
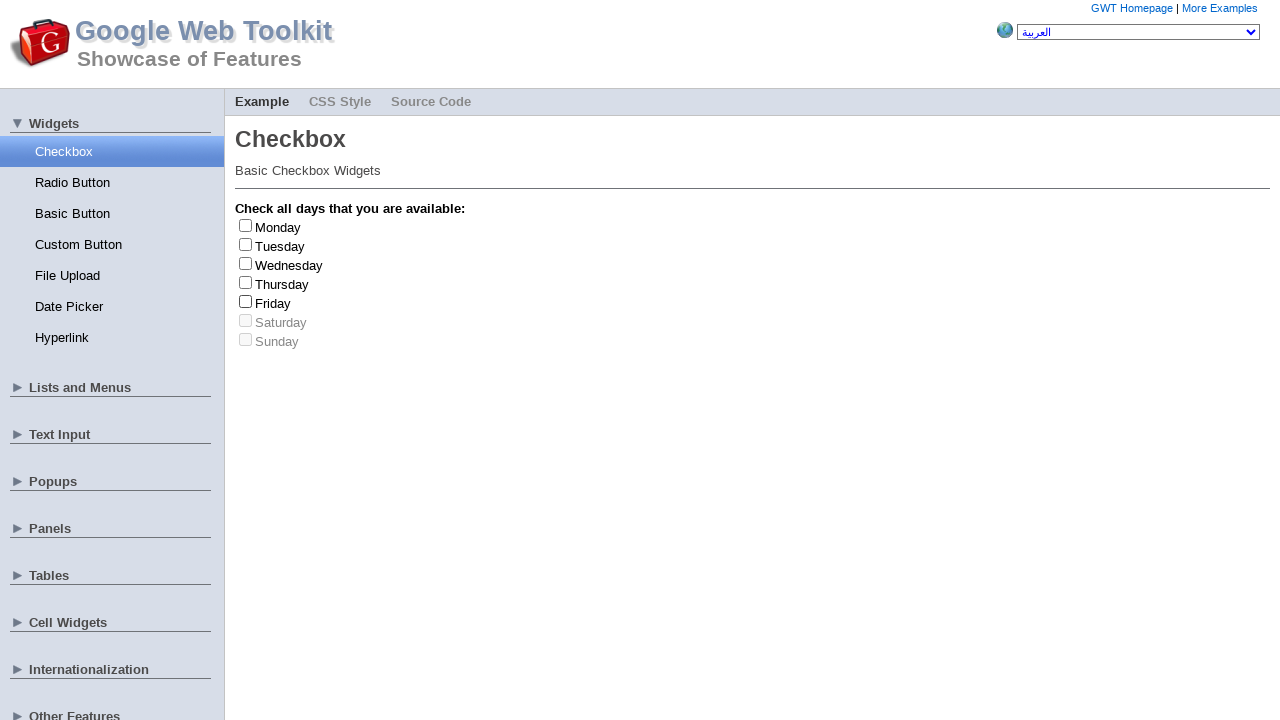

Clicked checkbox at index 0 to check it at (246, 225) on input[type='checkbox'] >> nth=0
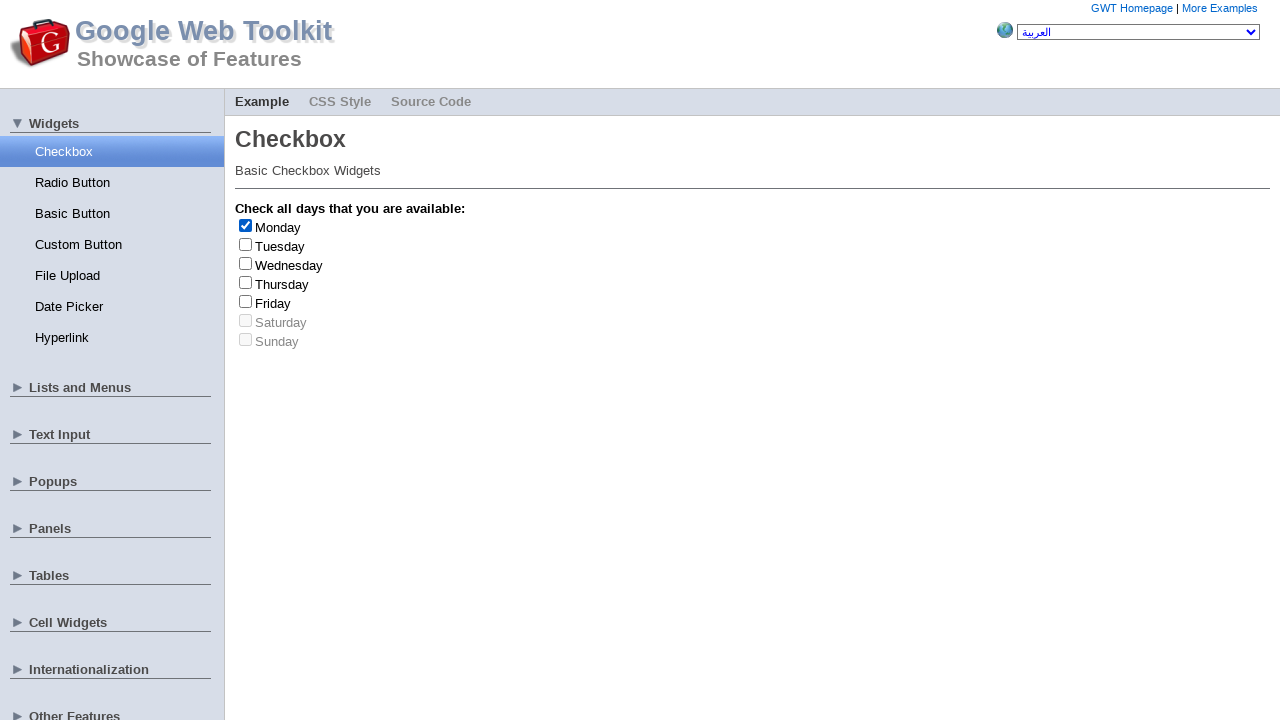

Retrieved label text: Monday
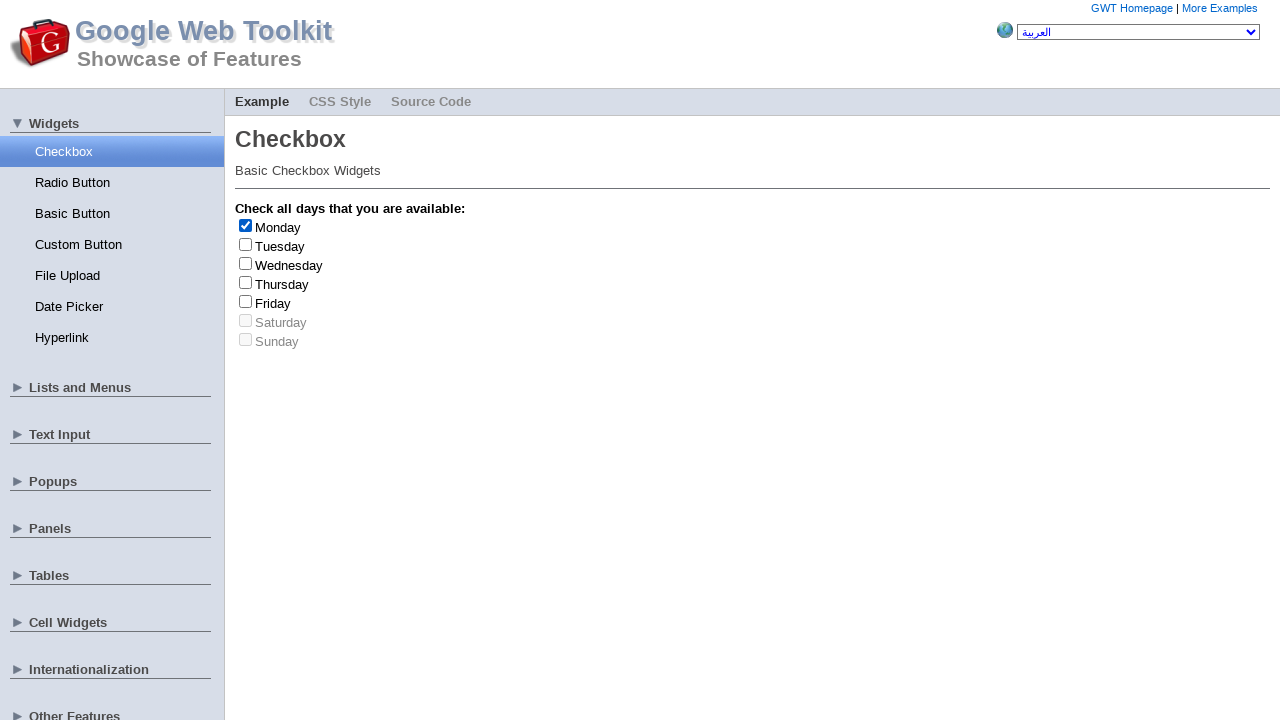

Clicked checkbox at index 0 to uncheck it at (246, 225) on input[type='checkbox'] >> nth=0
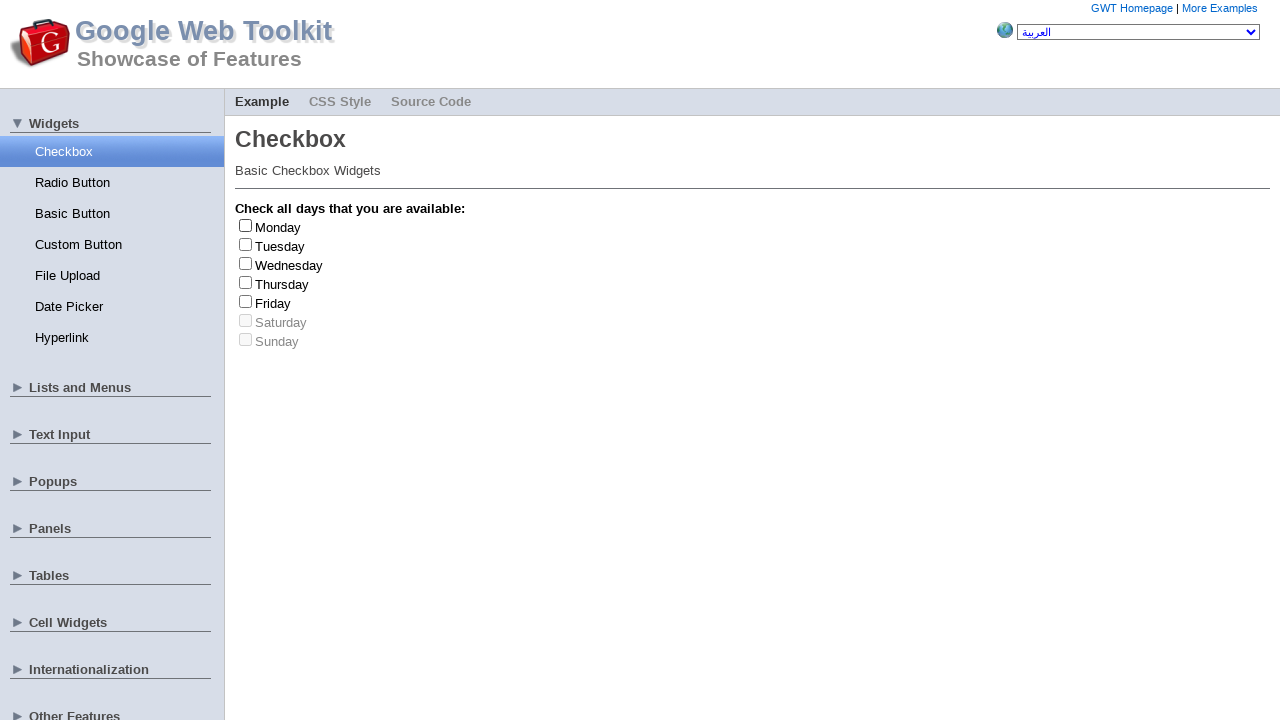

Clicked checkbox at index 1 to check it at (246, 244) on input[type='checkbox'] >> nth=1
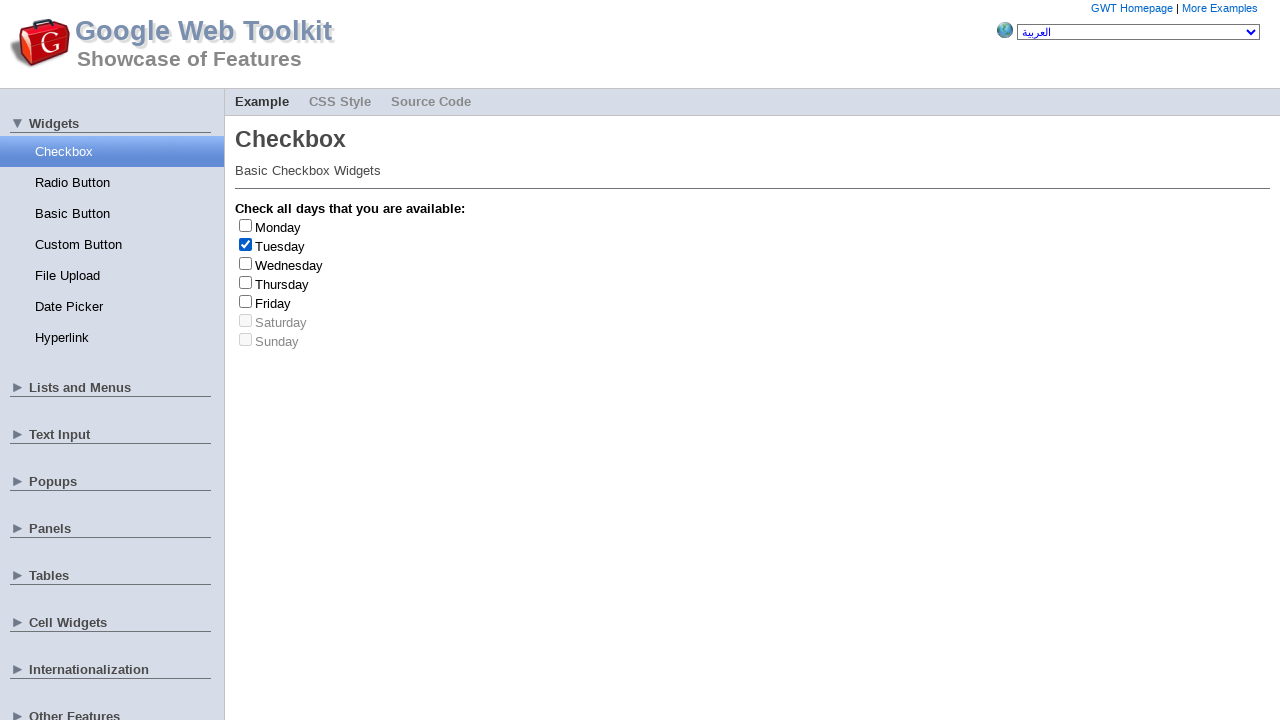

Retrieved label text: Tuesday
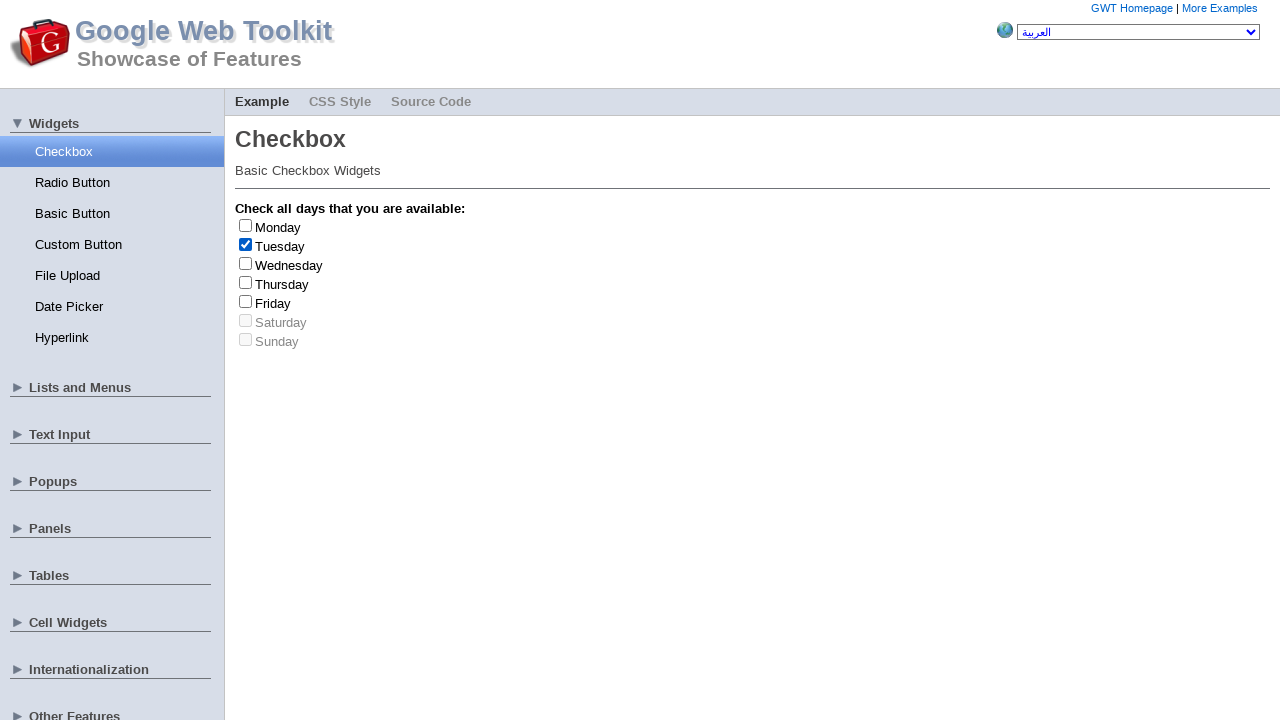

Clicked checkbox at index 1 to uncheck it at (246, 244) on input[type='checkbox'] >> nth=1
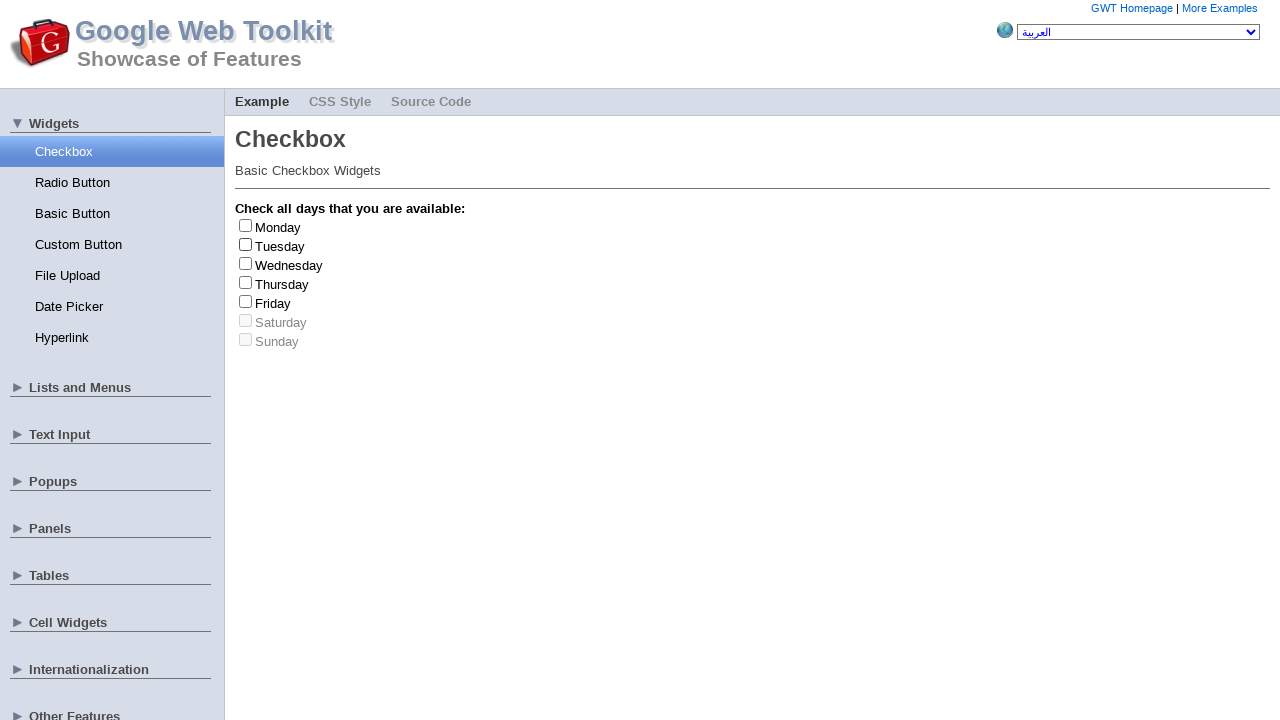

Clicked checkbox at index 2 to check it at (246, 263) on input[type='checkbox'] >> nth=2
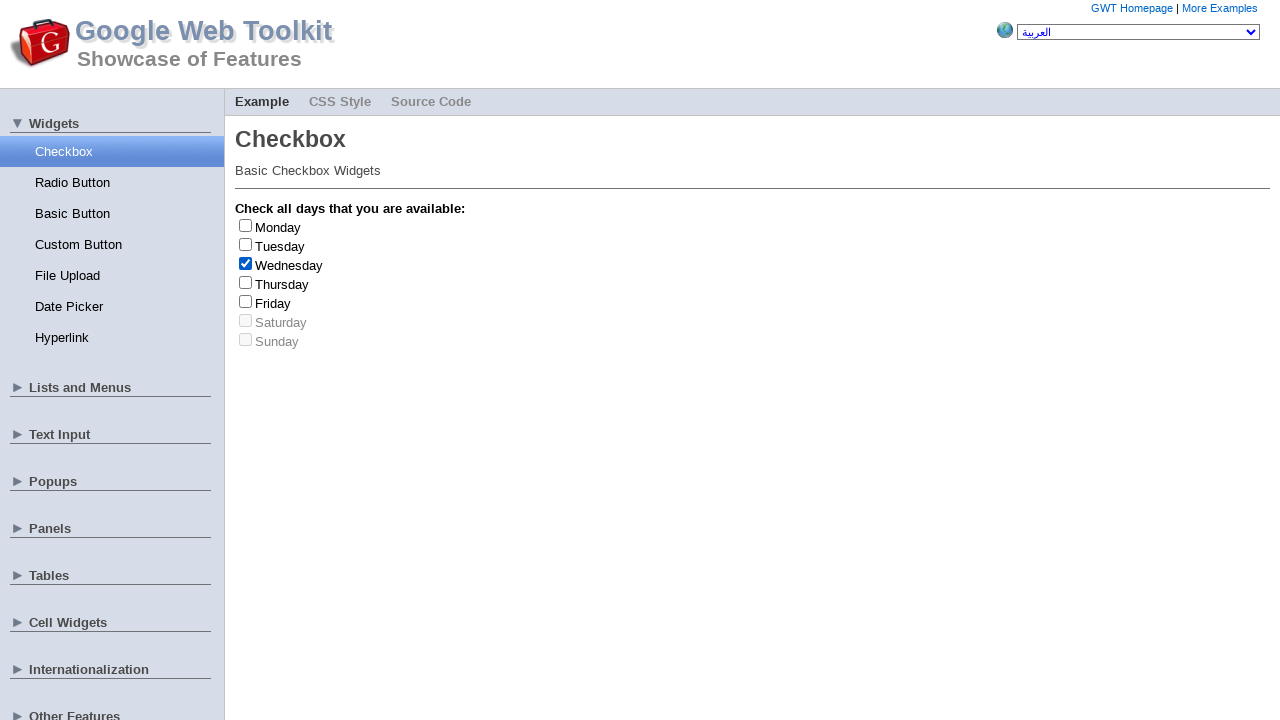

Retrieved label text: Wednesday
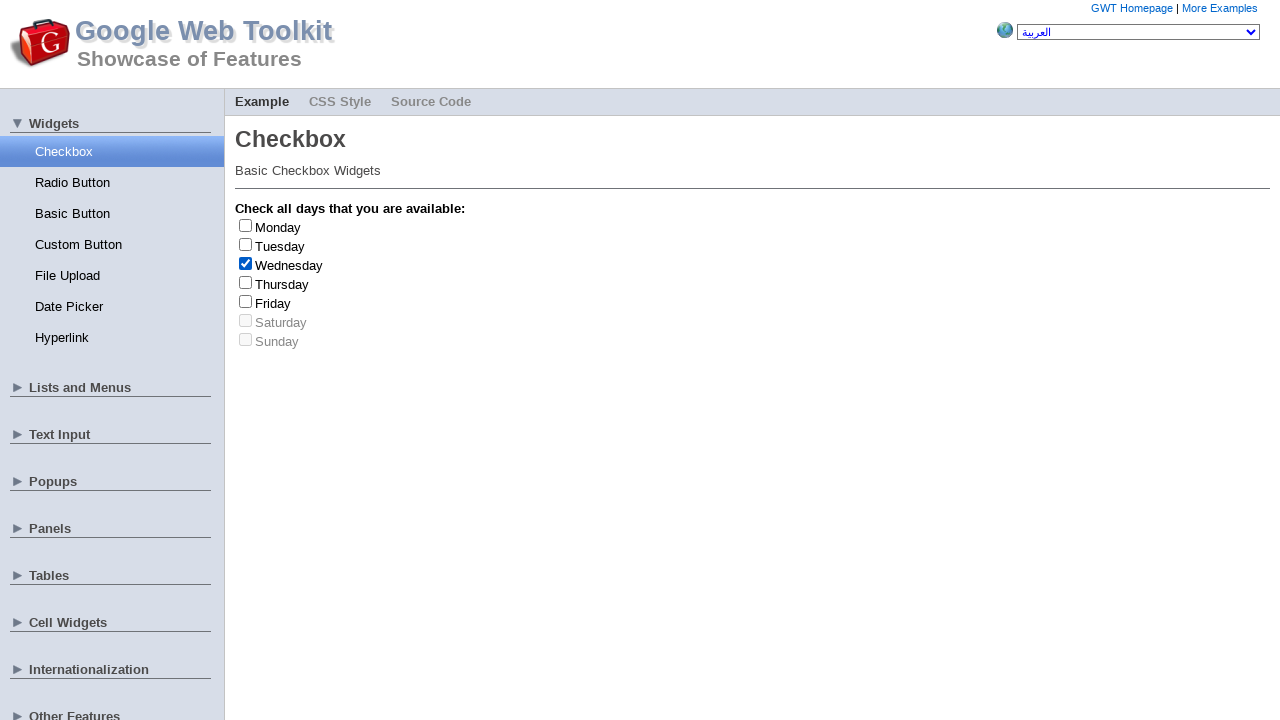

Clicked checkbox at index 2 to uncheck it at (246, 263) on input[type='checkbox'] >> nth=2
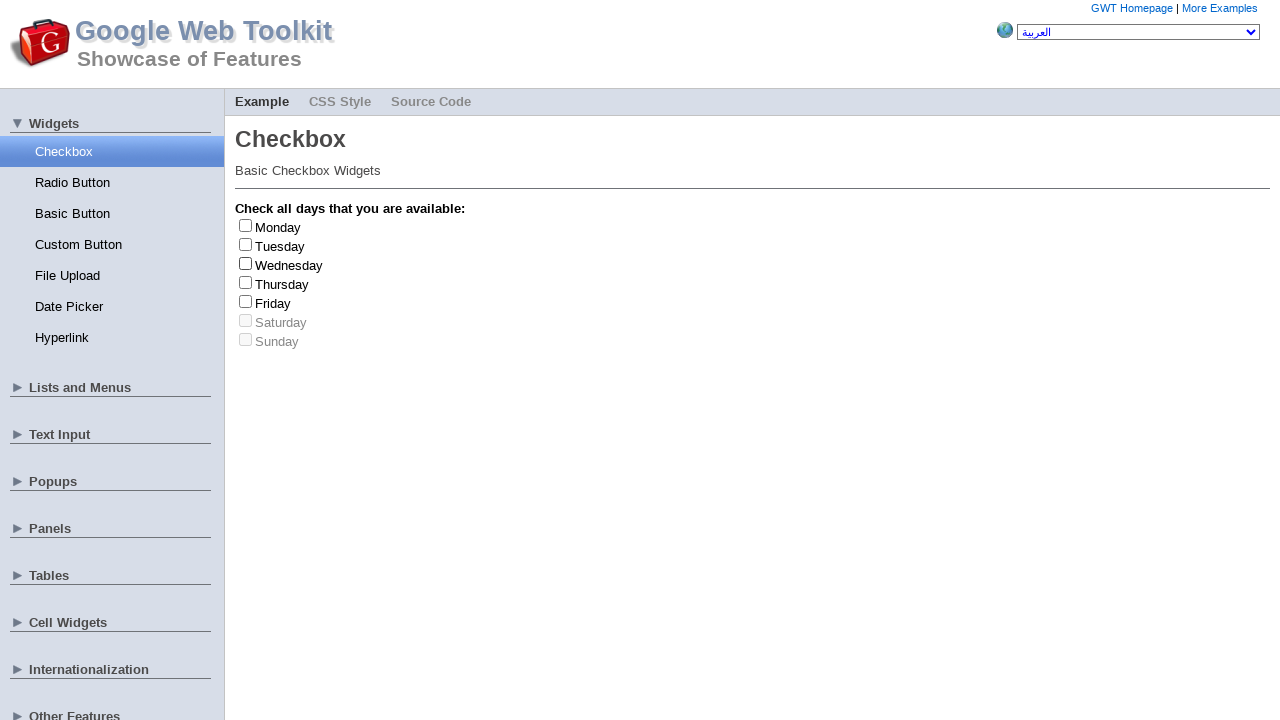

Clicked checkbox at index 0 to check it at (246, 225) on input[type='checkbox'] >> nth=0
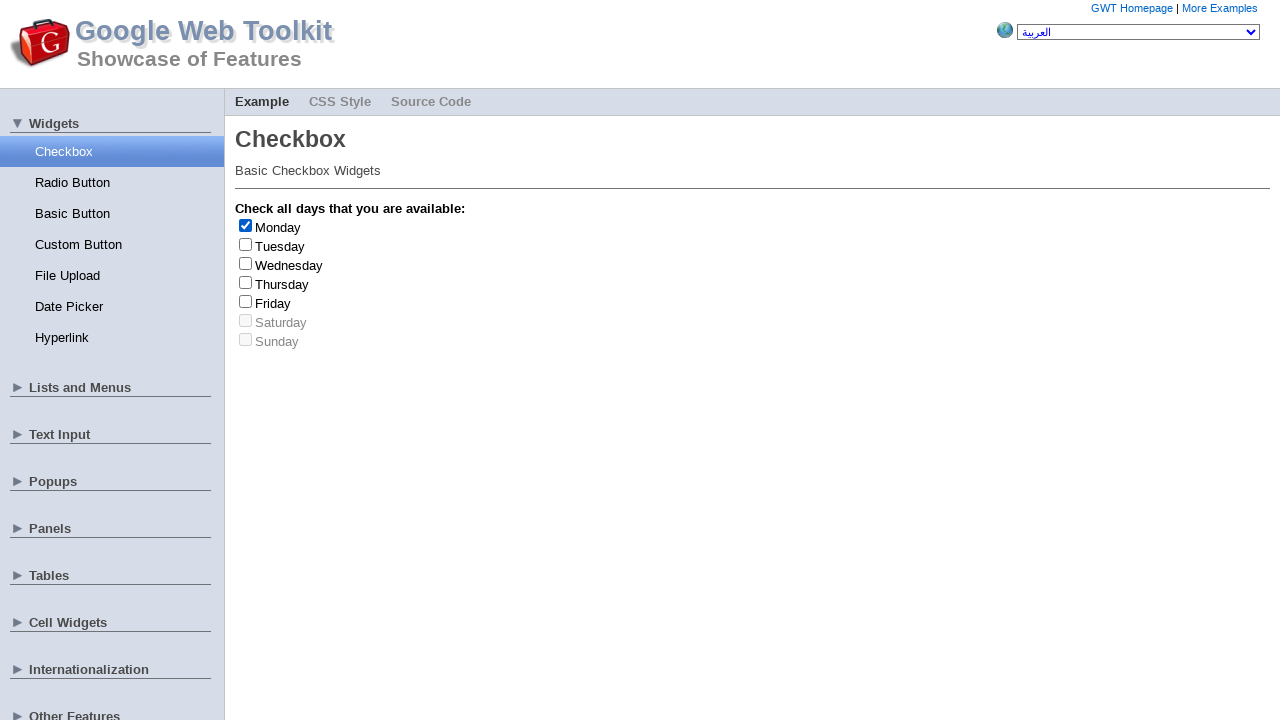

Retrieved label text: Monday
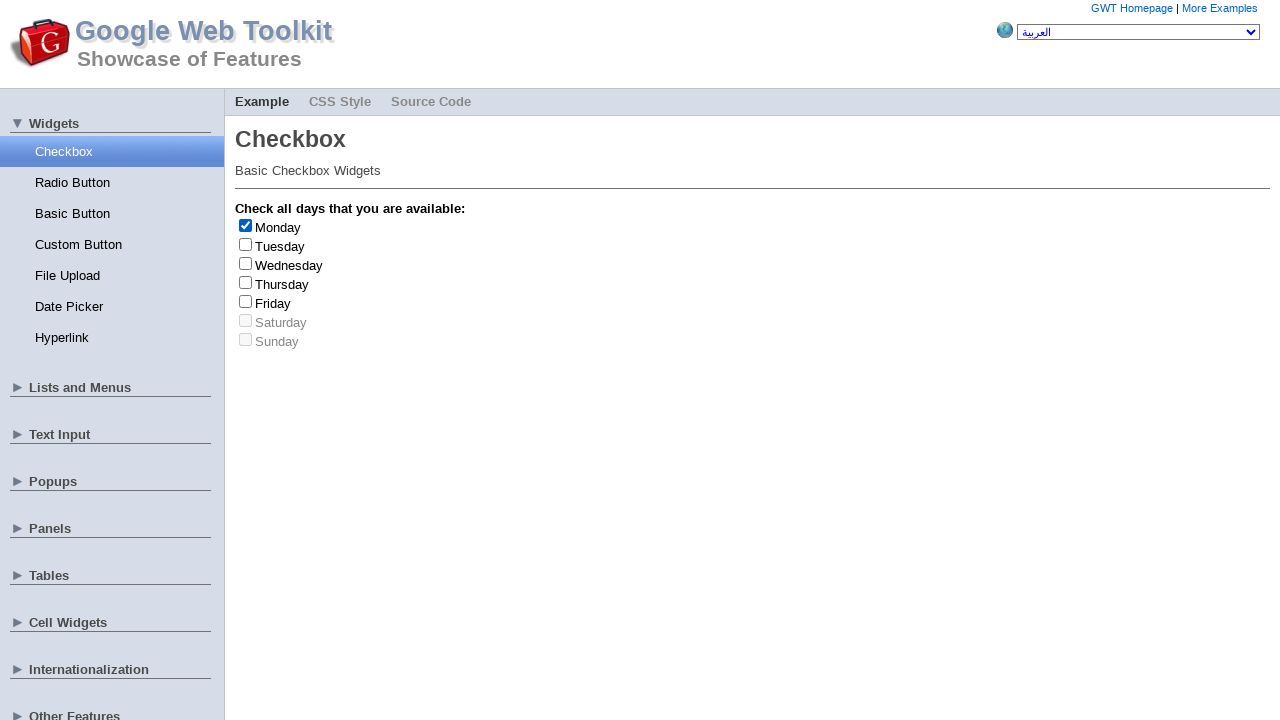

Clicked checkbox at index 0 to uncheck it at (246, 225) on input[type='checkbox'] >> nth=0
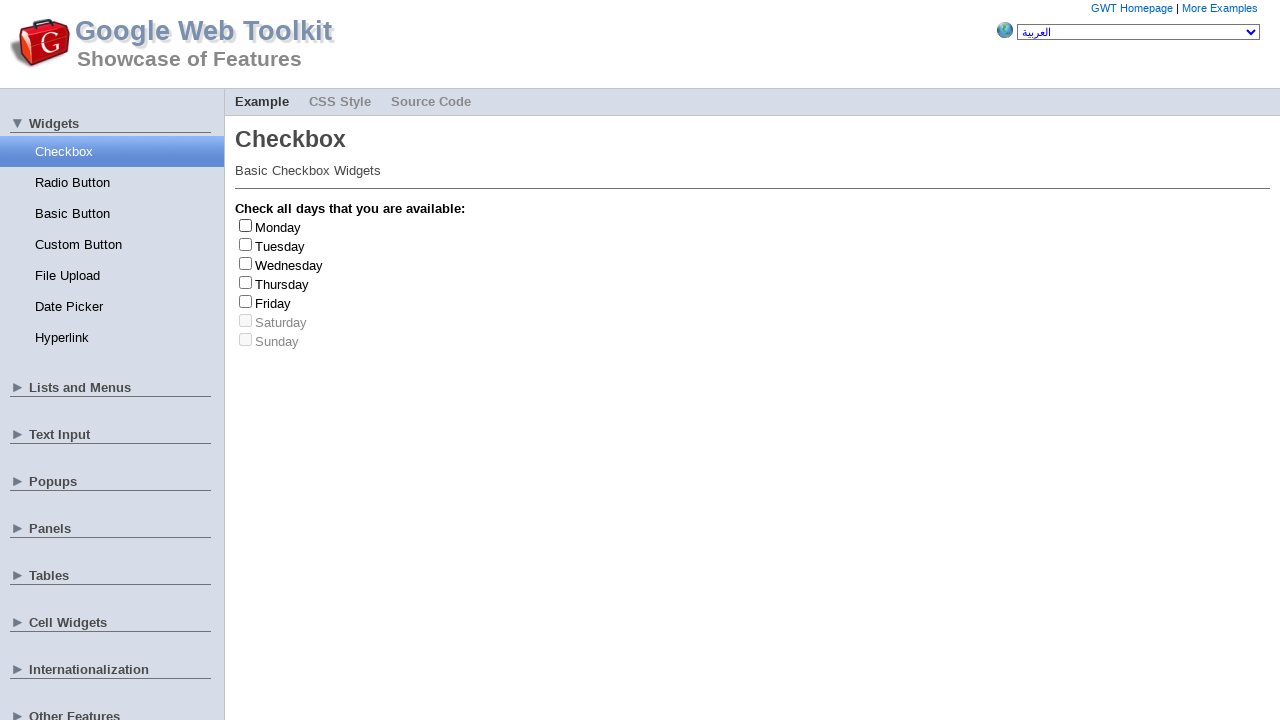

Clicked checkbox at index 3 to check it at (246, 282) on input[type='checkbox'] >> nth=3
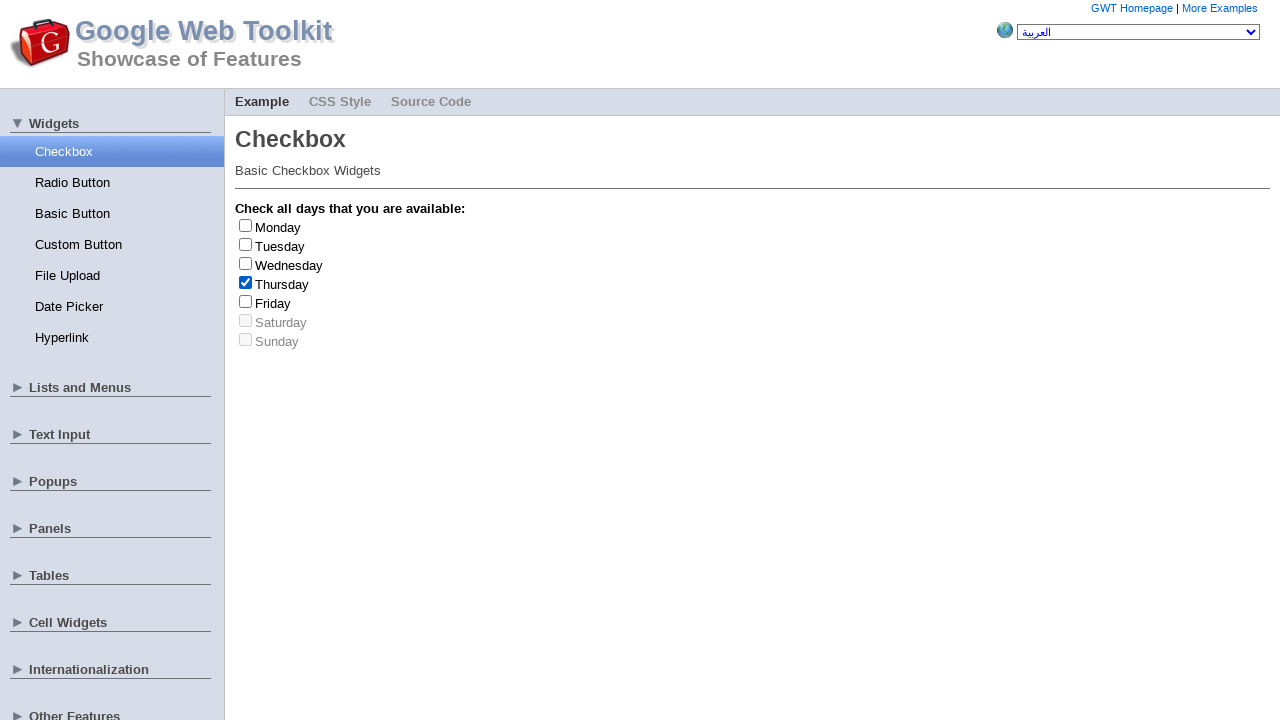

Retrieved label text: Thursday
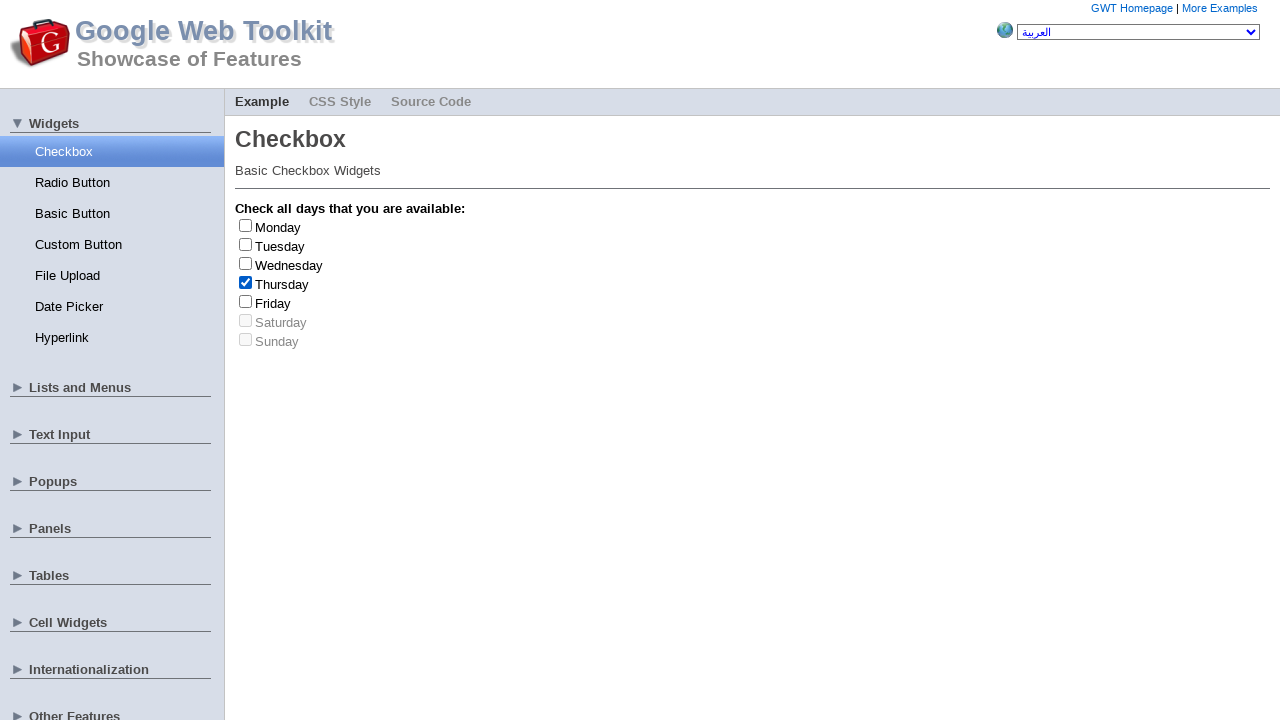

Clicked checkbox at index 3 to uncheck it at (246, 282) on input[type='checkbox'] >> nth=3
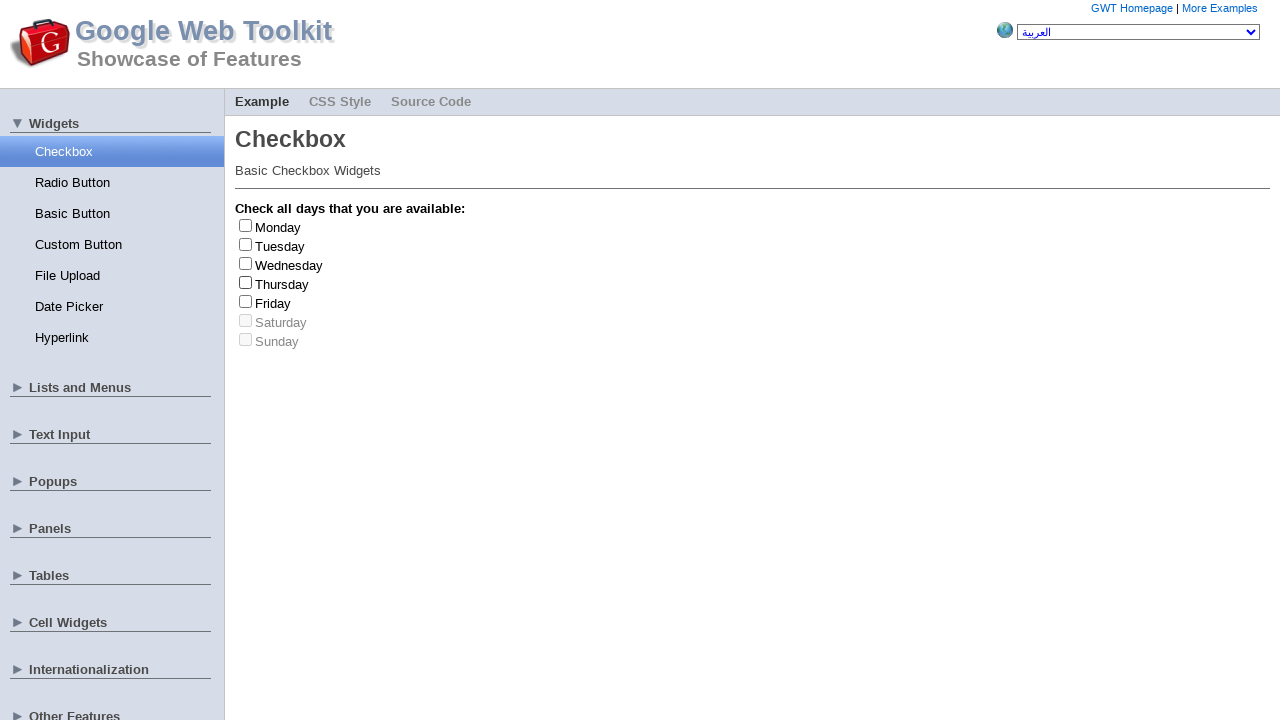

Clicked checkbox at index 4 to check it at (246, 301) on input[type='checkbox'] >> nth=4
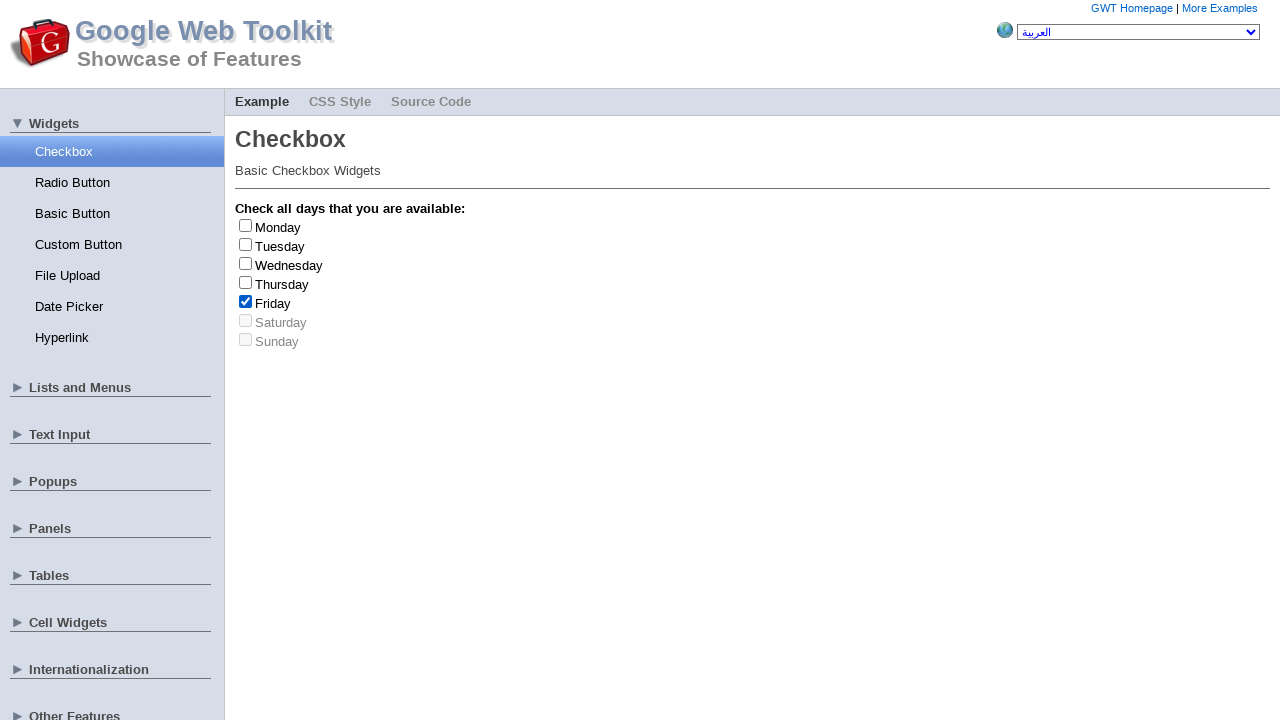

Retrieved label text: Friday
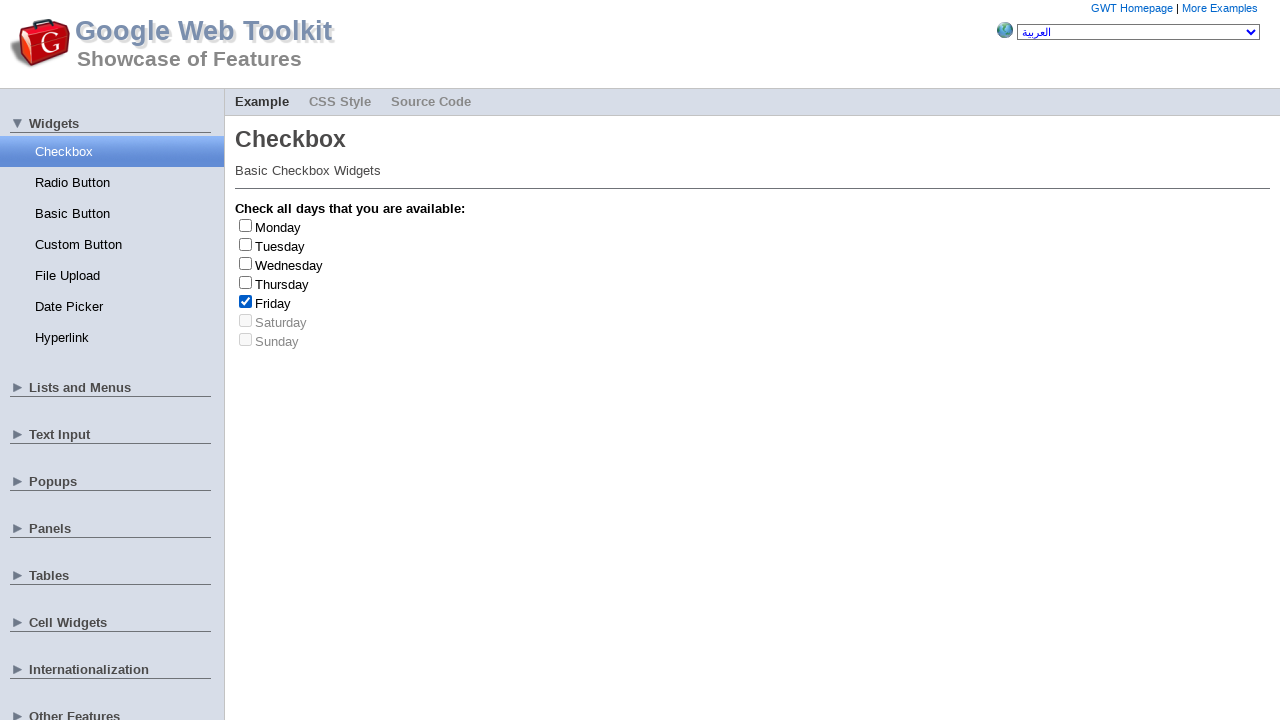

Clicked checkbox at index 4 to uncheck it at (246, 301) on input[type='checkbox'] >> nth=4
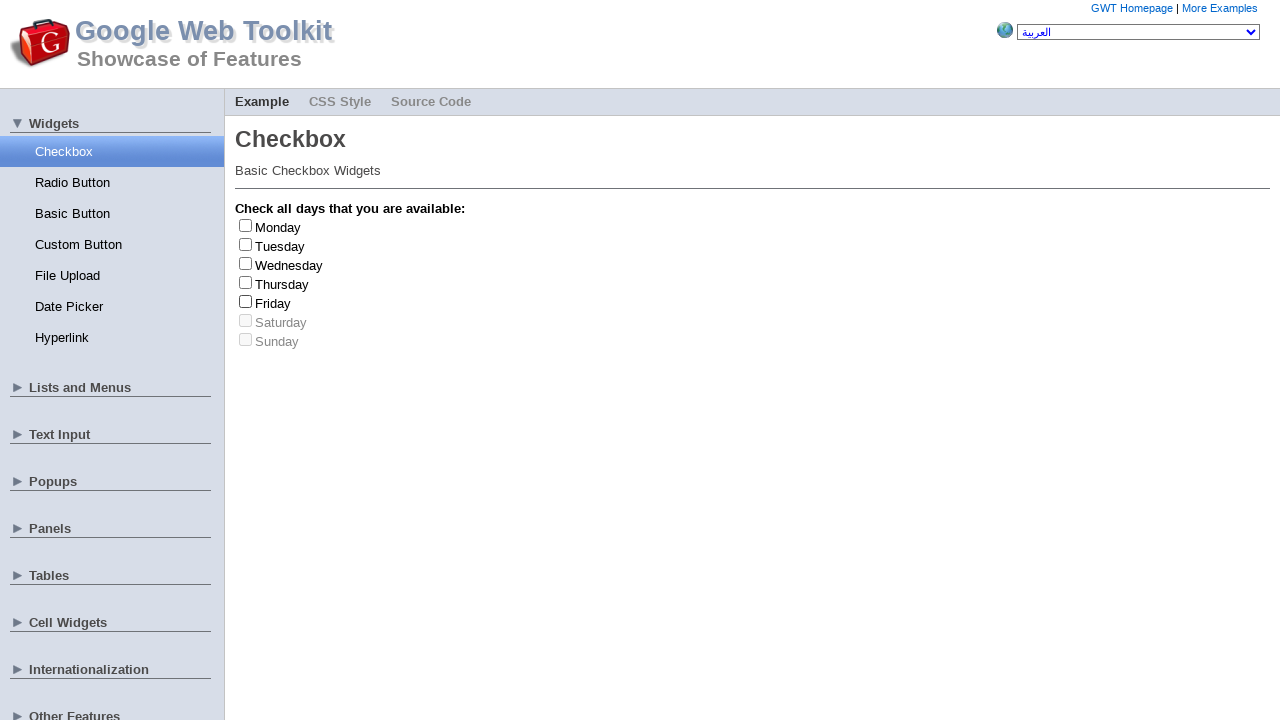

Friday was checked and unchecked (count: 2/3)
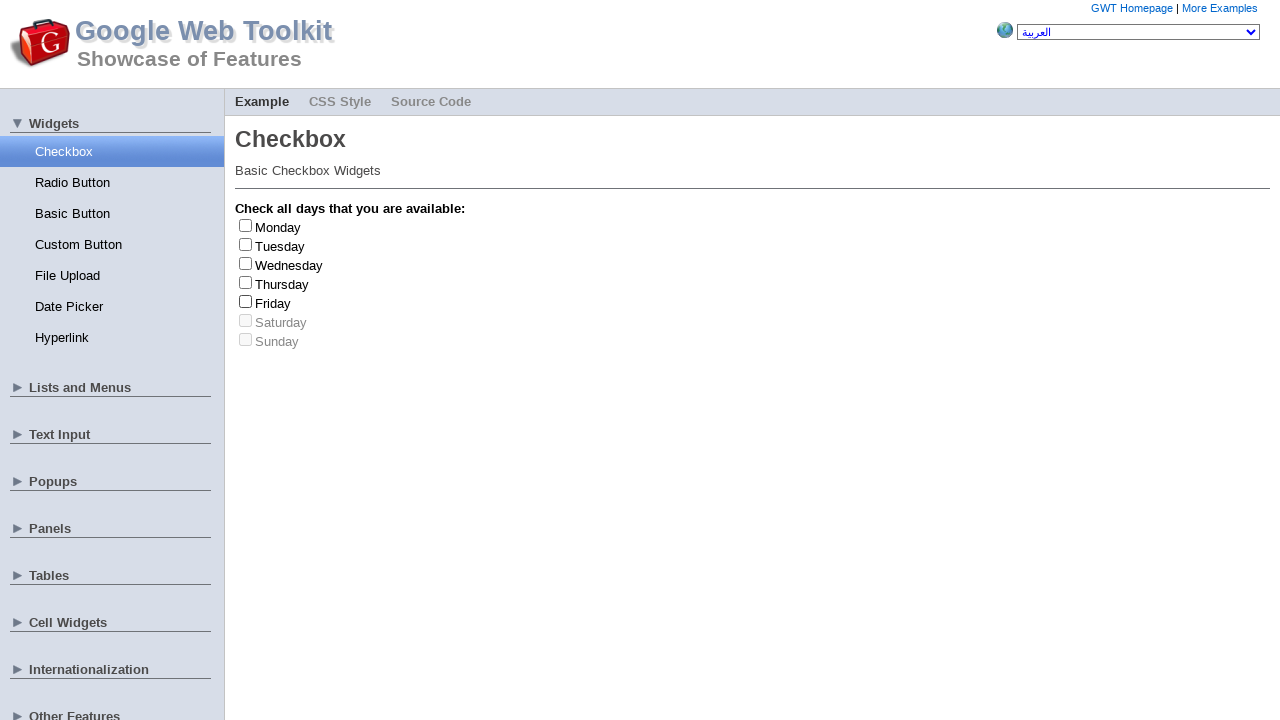

Clicked checkbox at index 0 to check it at (246, 225) on input[type='checkbox'] >> nth=0
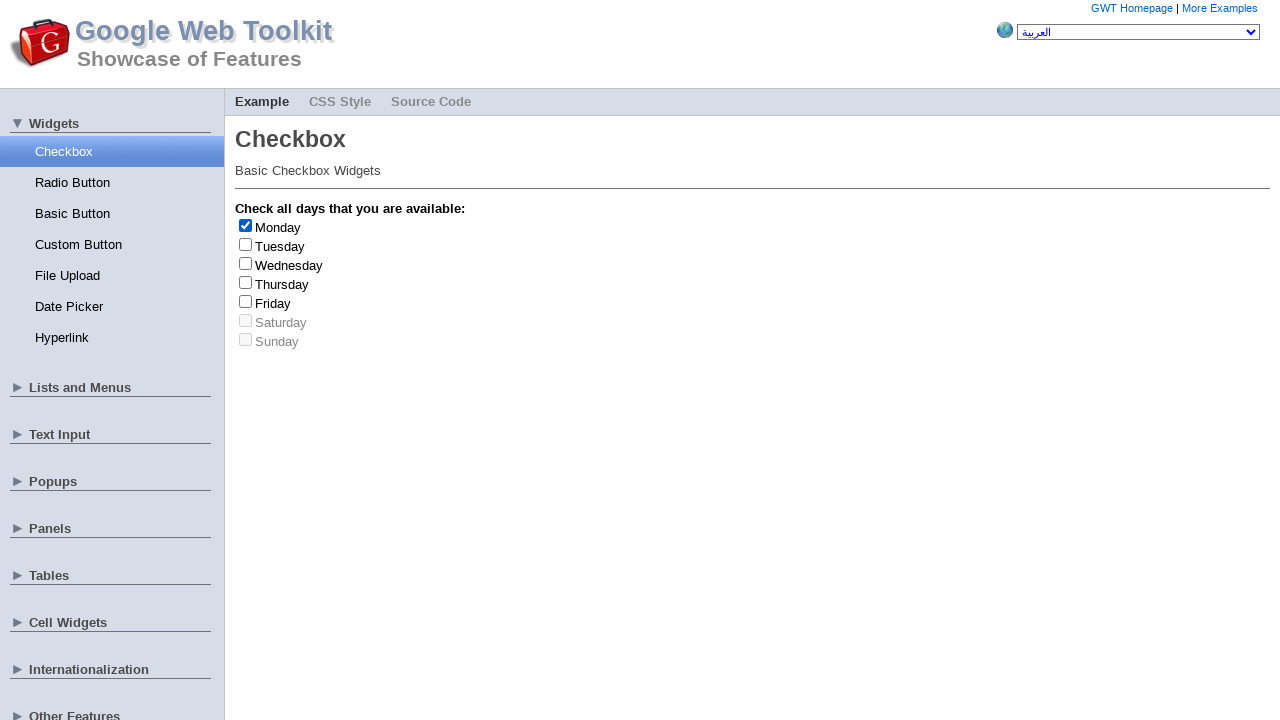

Retrieved label text: Monday
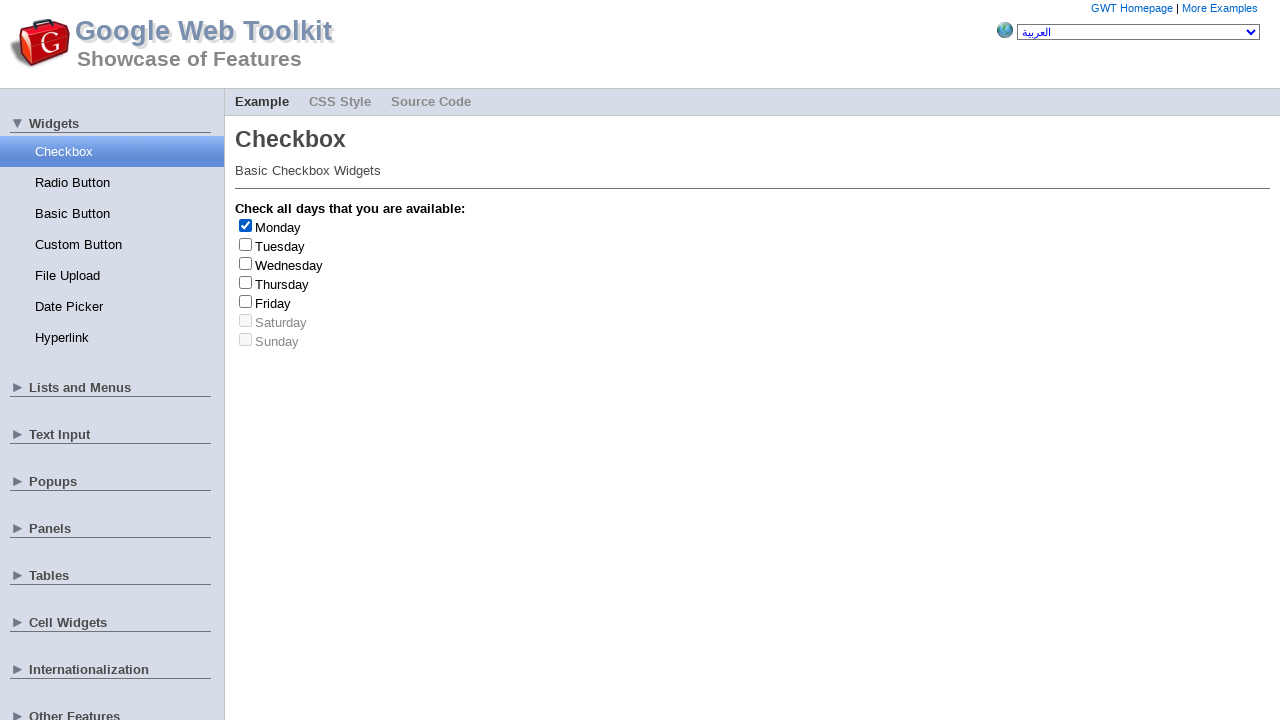

Clicked checkbox at index 0 to uncheck it at (246, 225) on input[type='checkbox'] >> nth=0
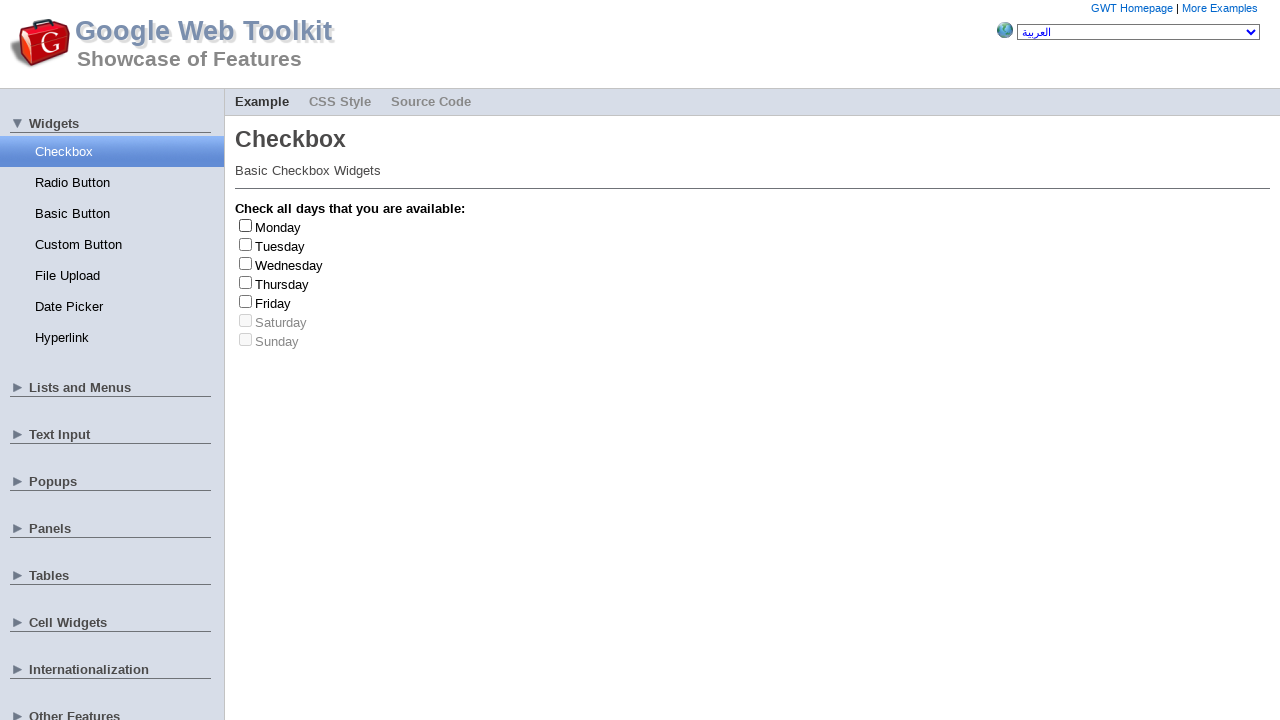

Clicked checkbox at index 4 to check it at (246, 301) on input[type='checkbox'] >> nth=4
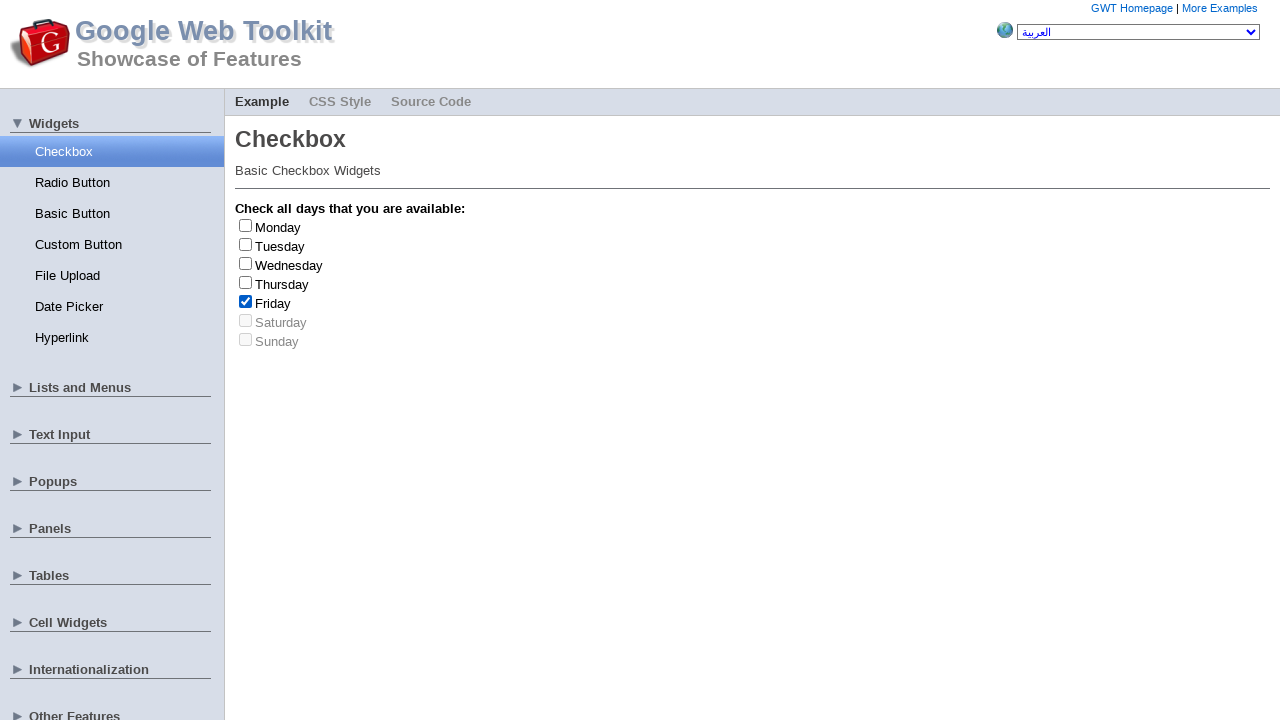

Retrieved label text: Friday
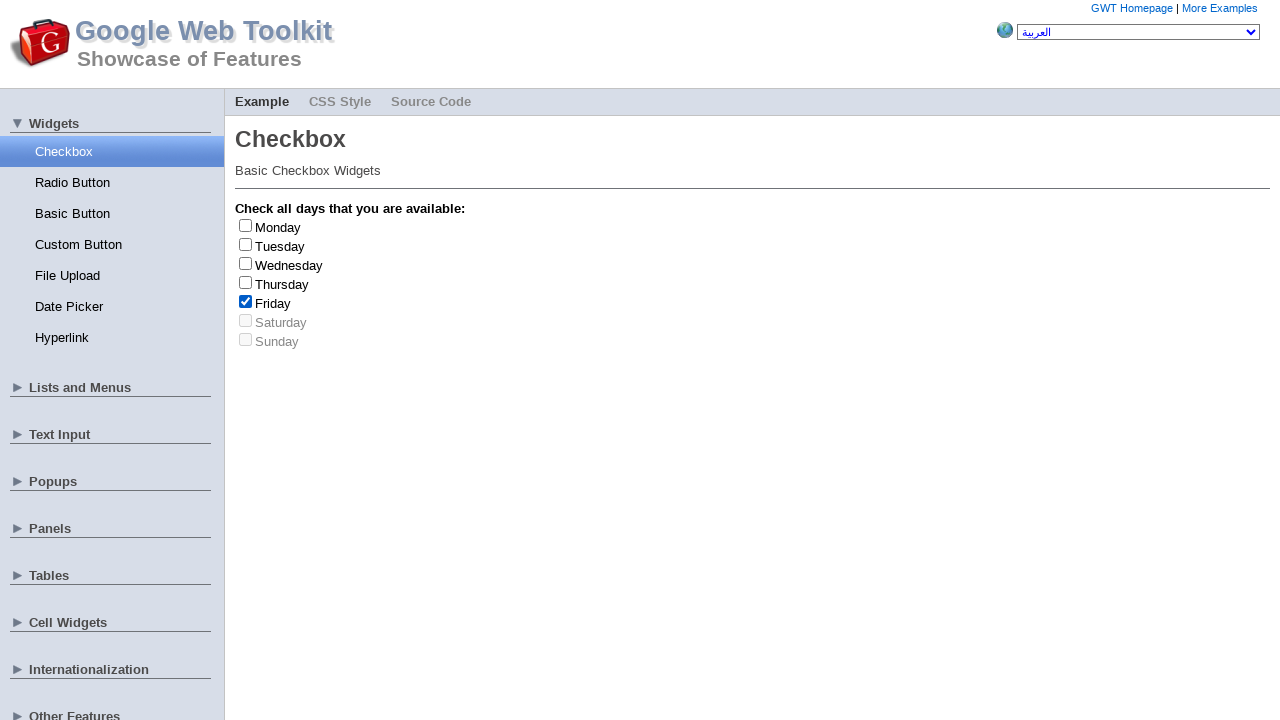

Clicked checkbox at index 4 to uncheck it at (246, 301) on input[type='checkbox'] >> nth=4
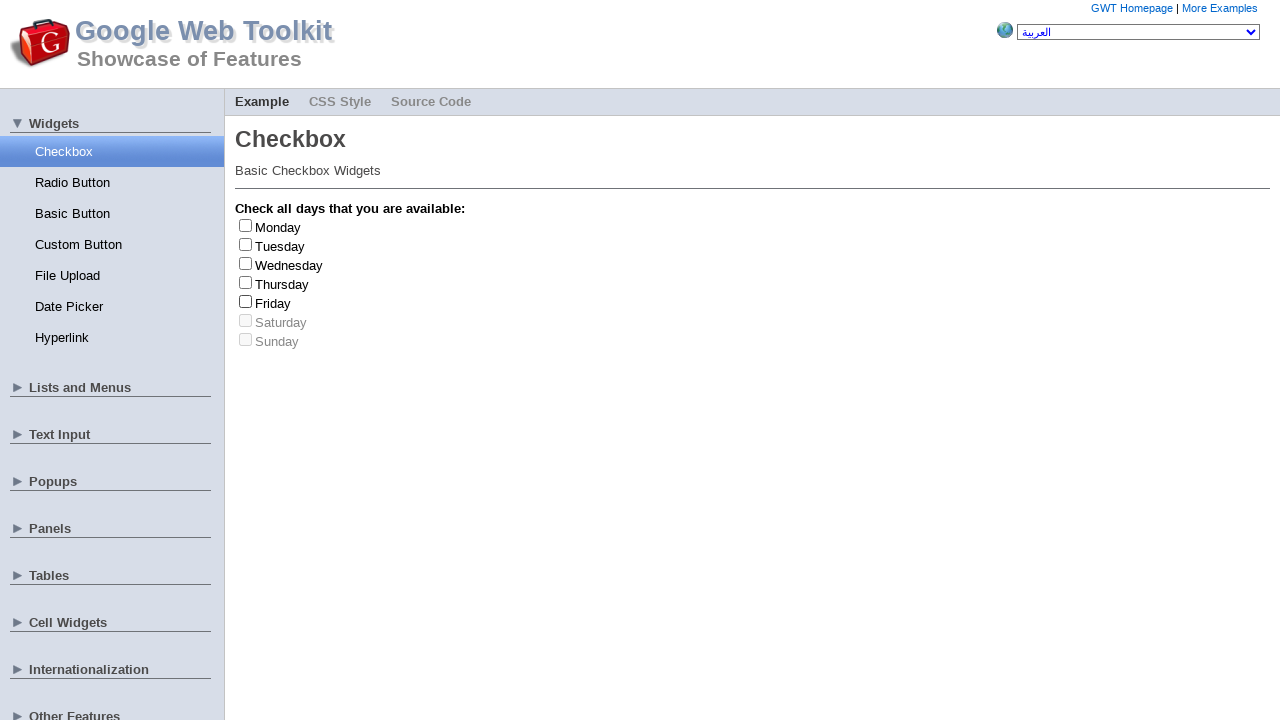

Friday was checked and unchecked (count: 3/3)
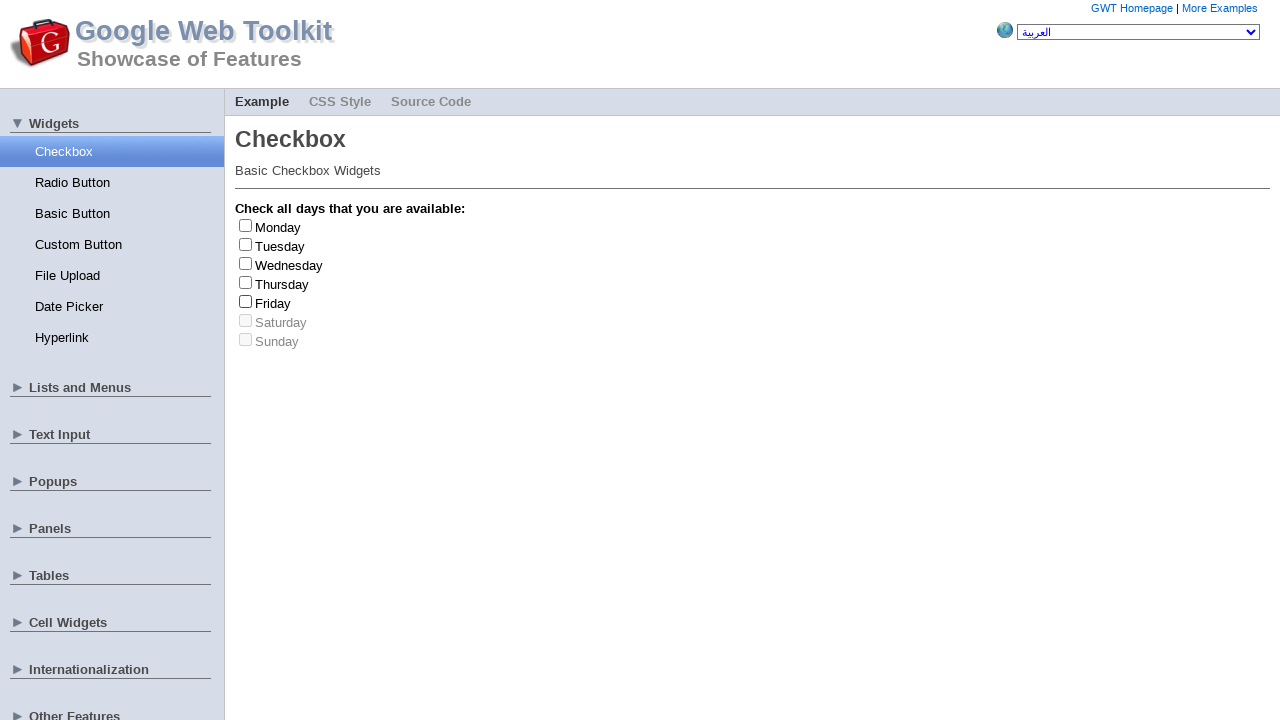

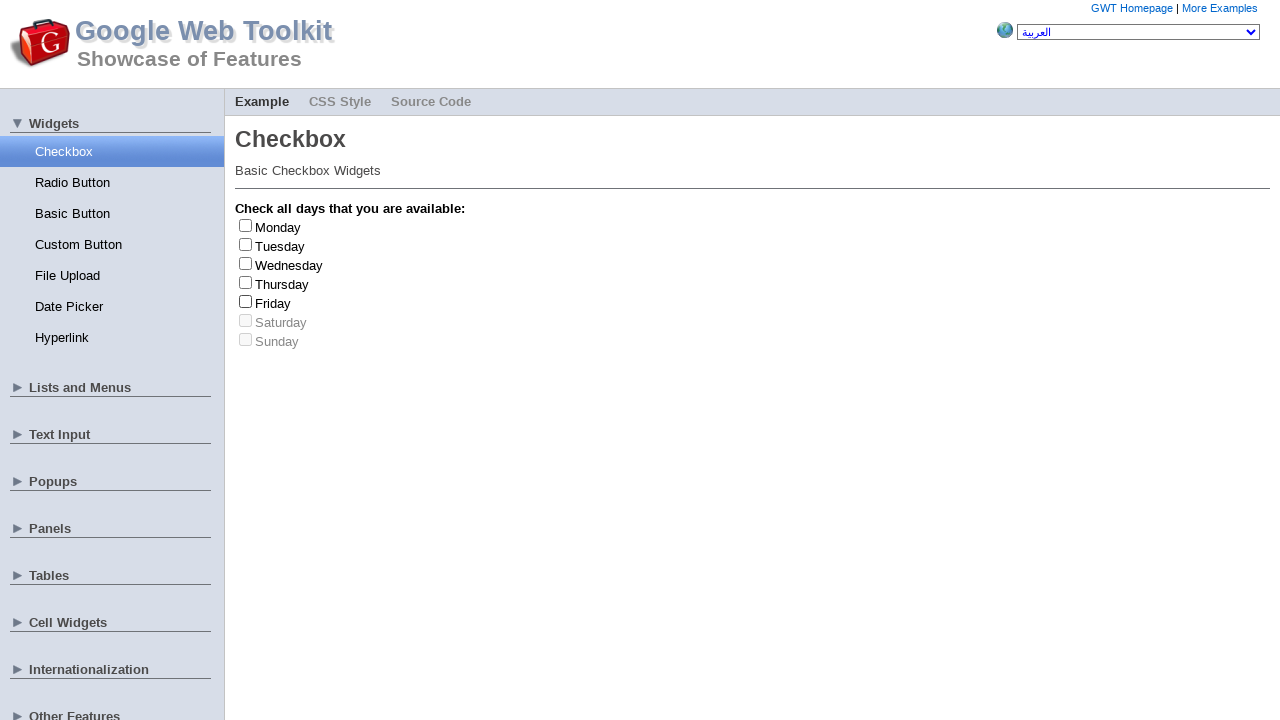